Tests a calculator form by entering numbers in two input fields and clicking the get total button

Starting URL: https://www.seleniumeasy.com/test/basic-first-form-demo.html

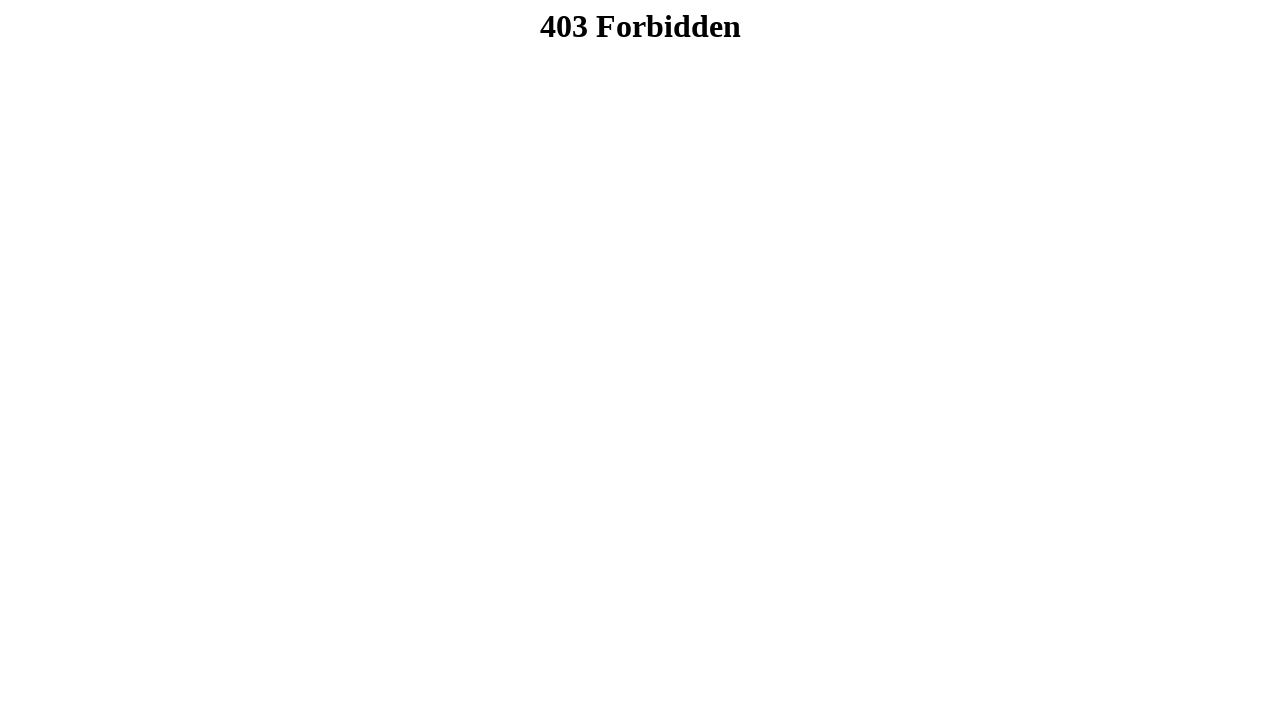

Waited for table with role='grid' to be present
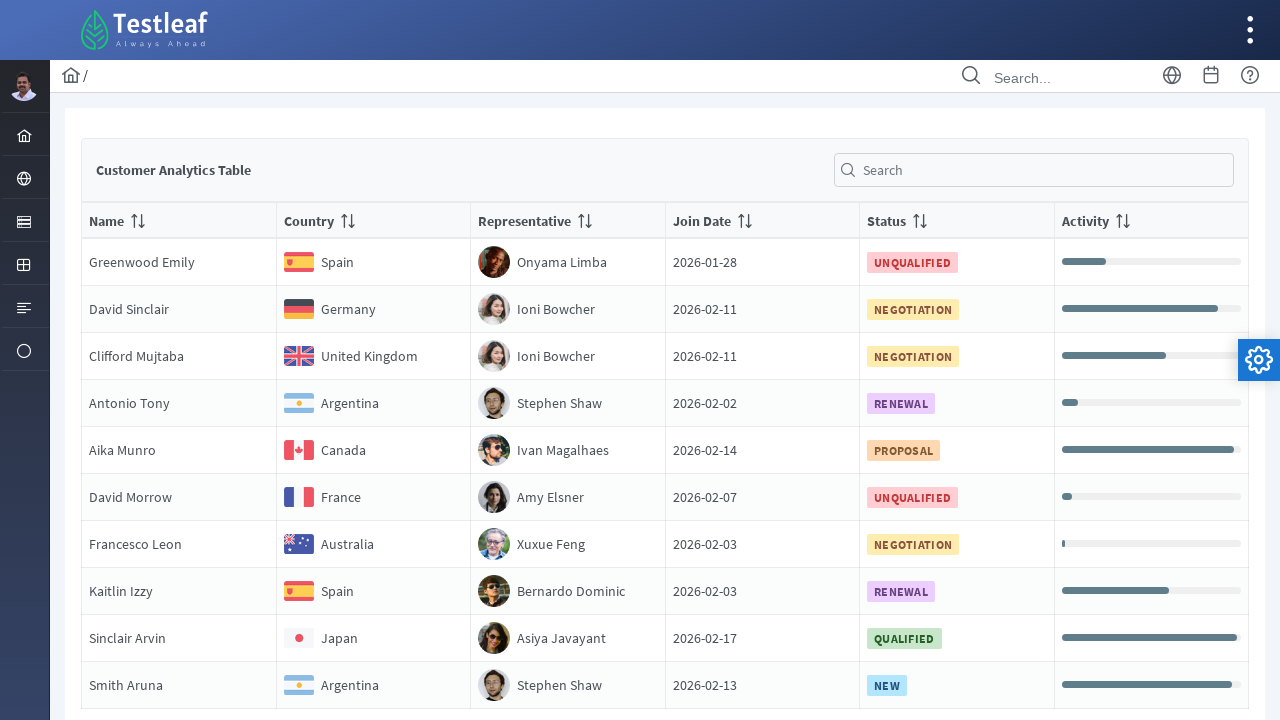

Retrieved all table rows - found 11 rows
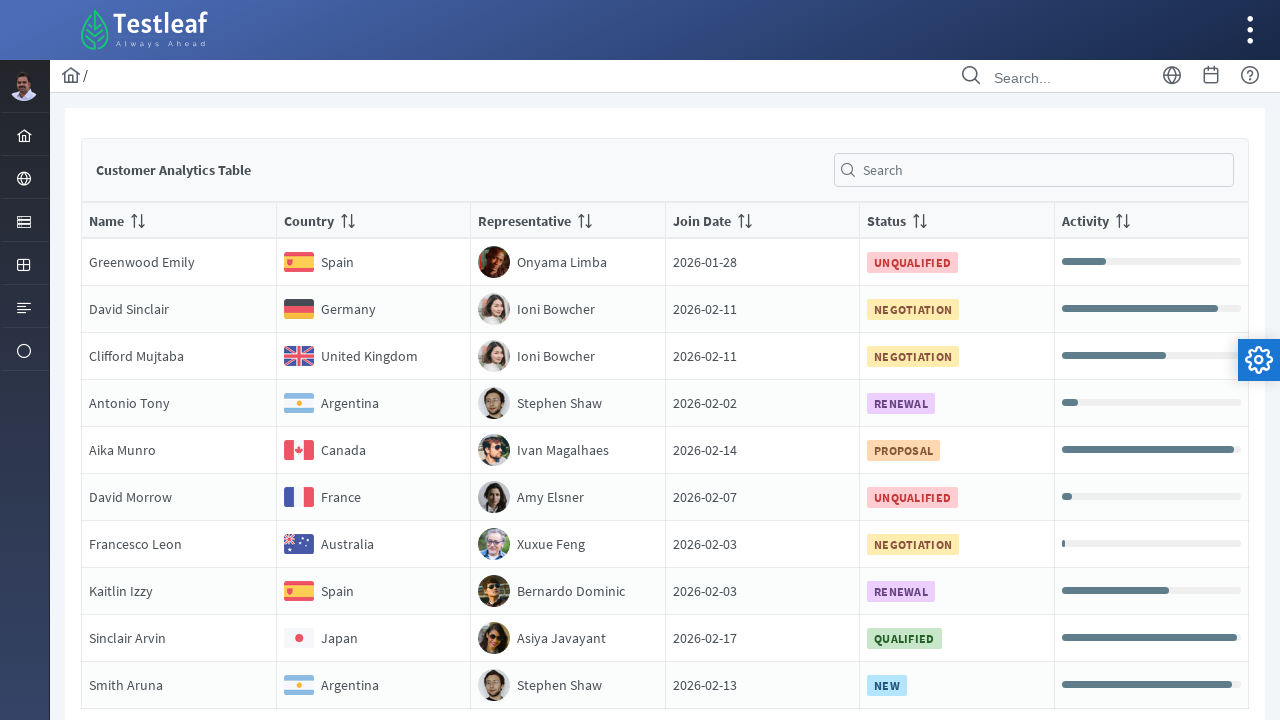

Retrieved all table column headers - found 6 columns
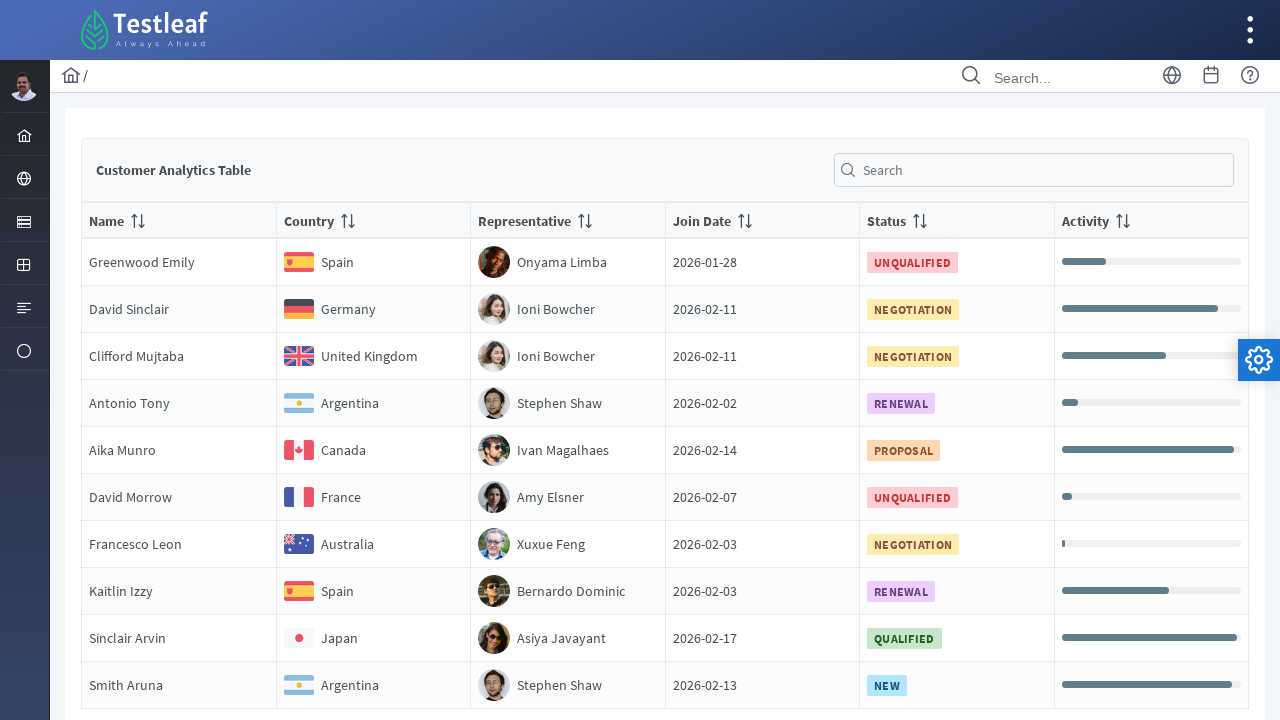

Retrieved table cell content at row 1, column 1: 'NameGreenwood Emily'
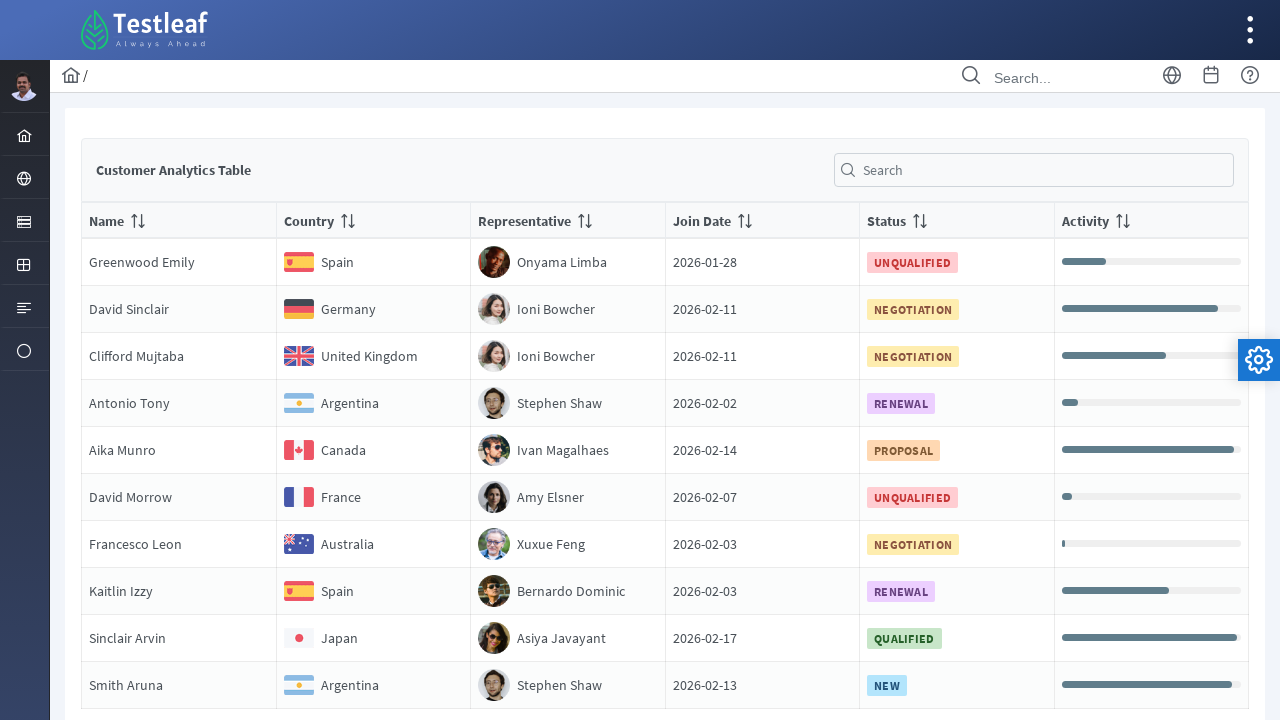

Retrieved table cell content at row 1, column 2: 'Country
                                Spain'
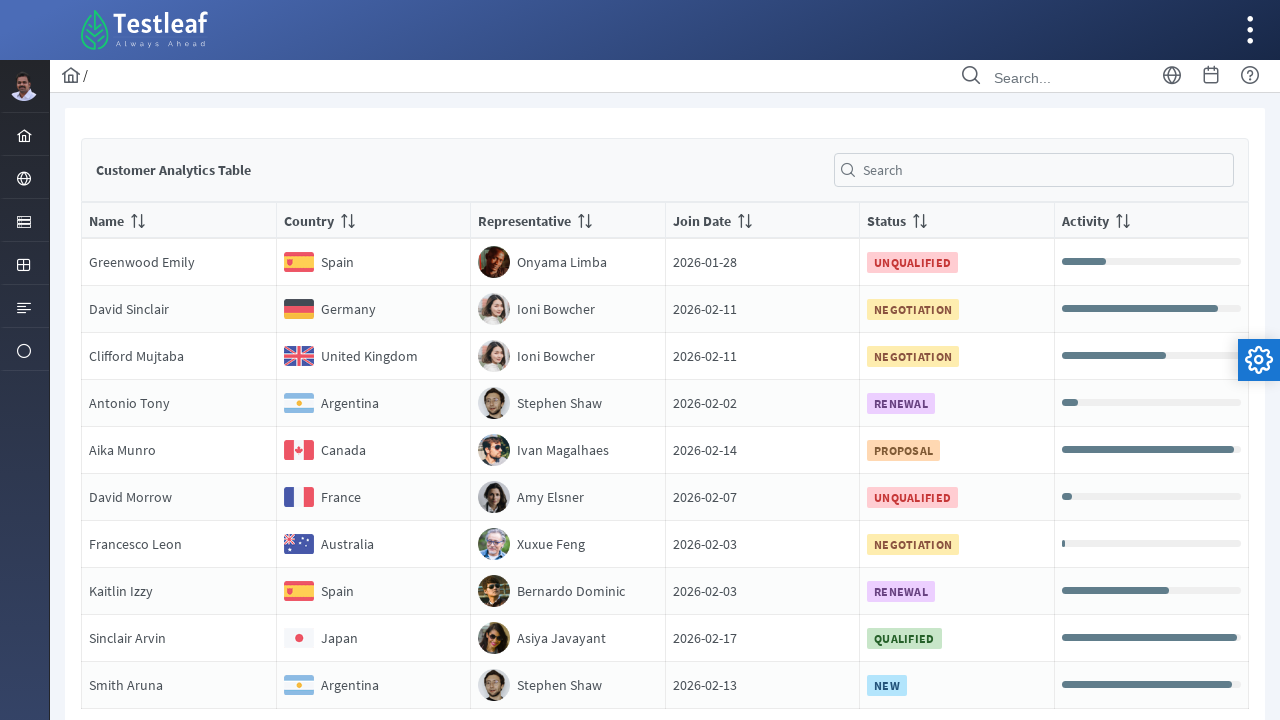

Retrieved table cell content at row 1, column 3: 'RepresentativeOnyama Limba'
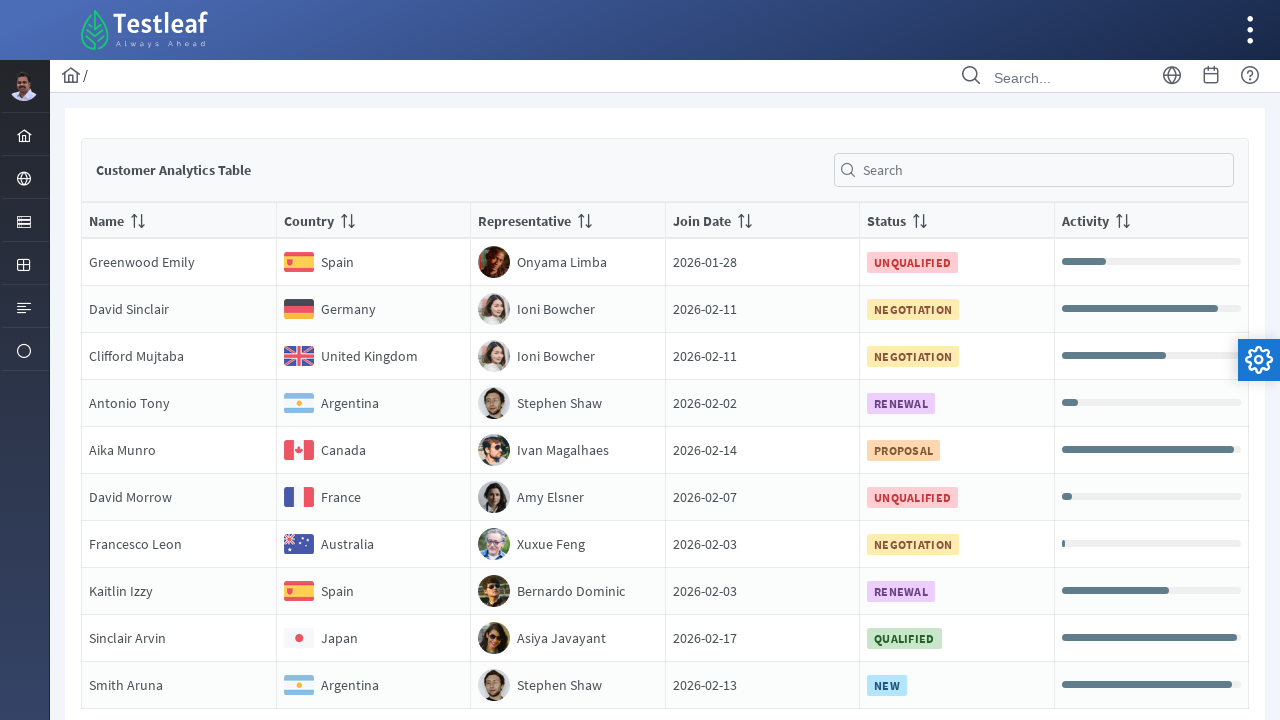

Retrieved table cell content at row 1, column 4: 'Join Date2026-01-28'
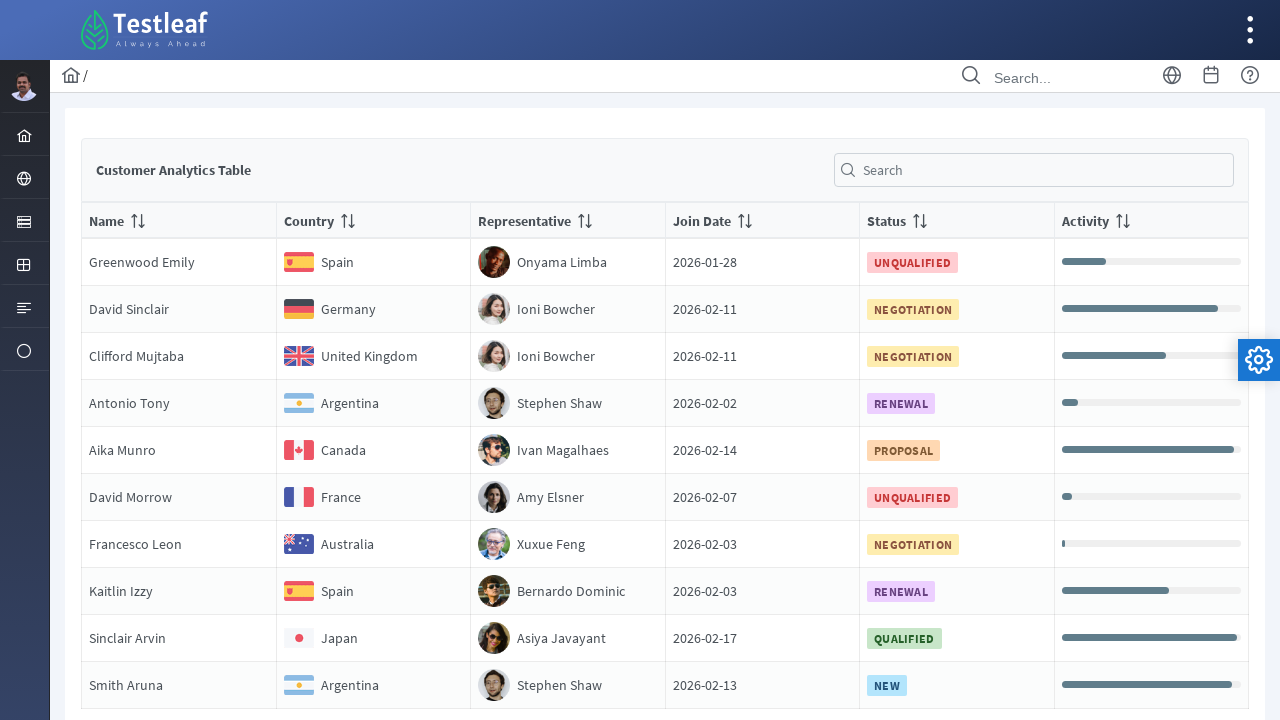

Retrieved table cell content at row 1, column 5: 'Status
                                UNQUALIFIED'
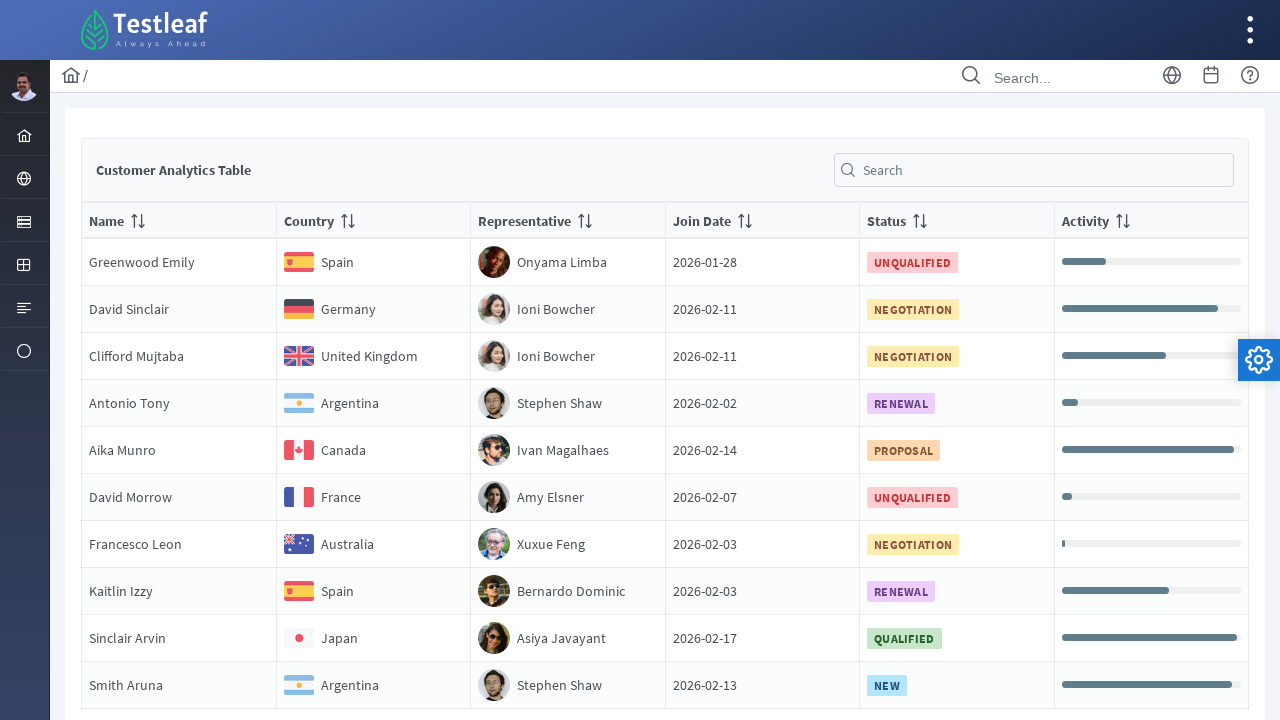

Retrieved table cell content at row 2, column 1: 'NameDavid Sinclair'
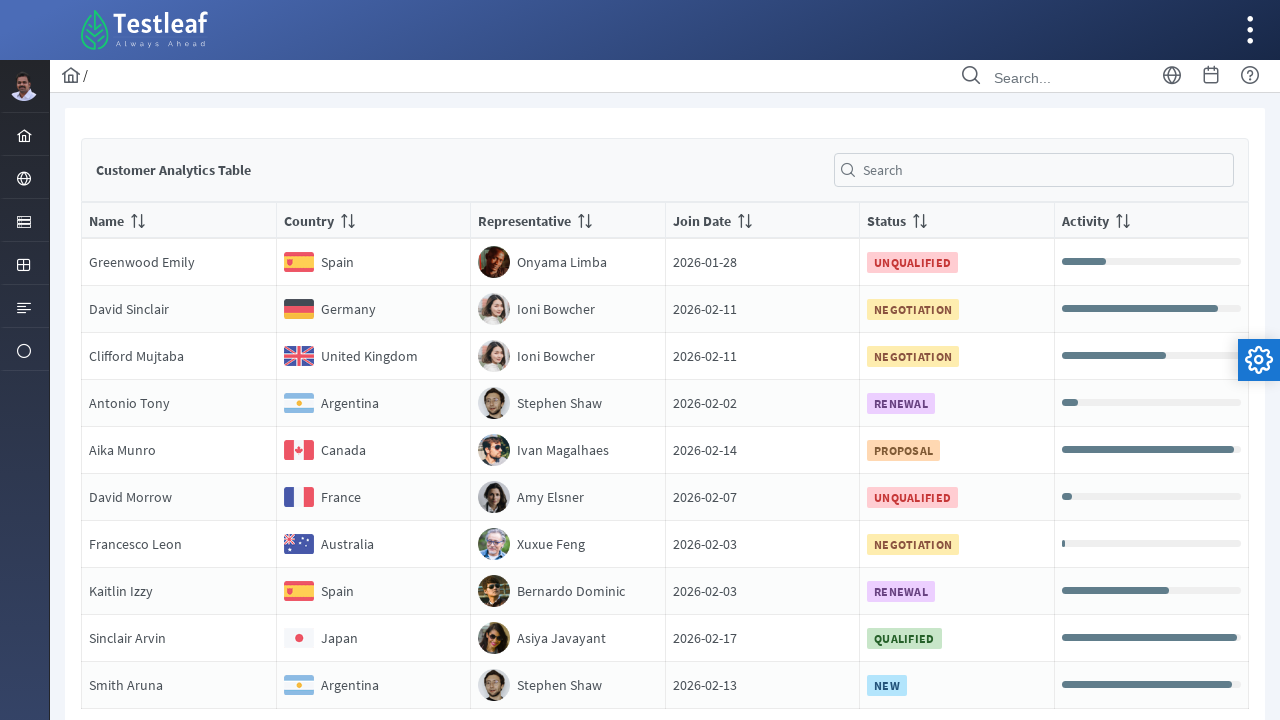

Retrieved table cell content at row 2, column 2: 'Country
                                Germany'
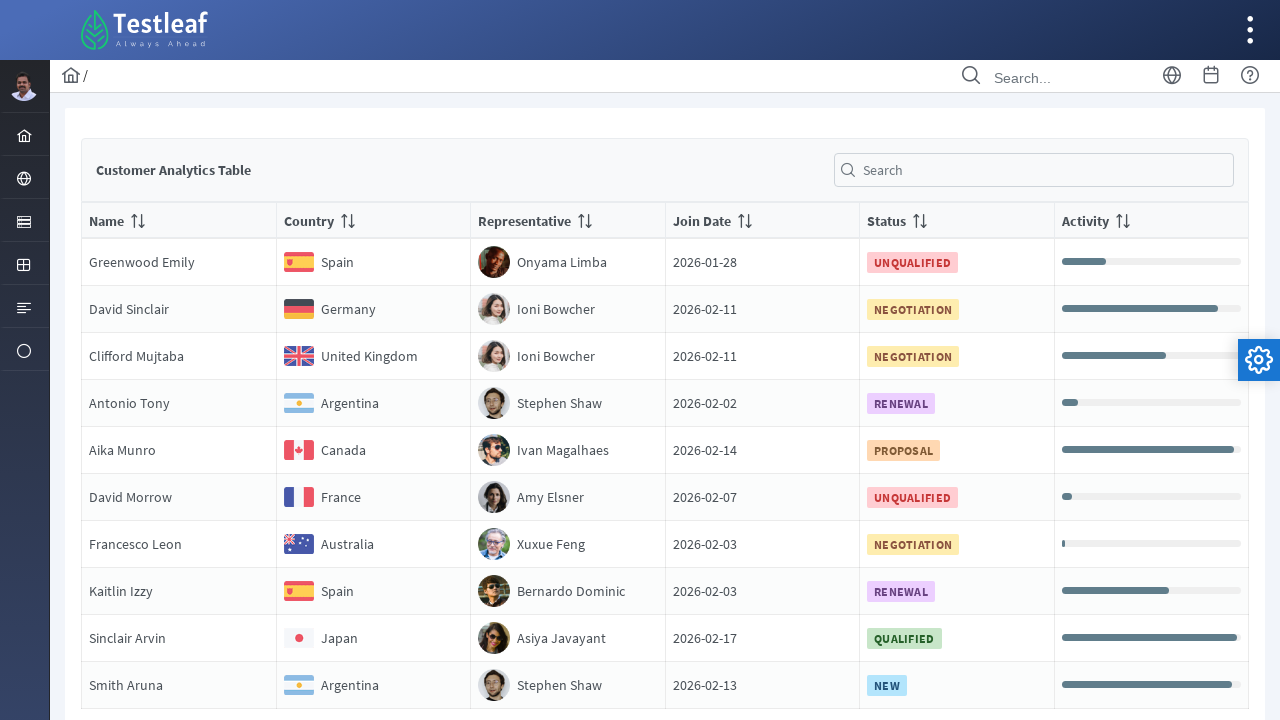

Retrieved table cell content at row 2, column 3: 'RepresentativeIoni Bowcher'
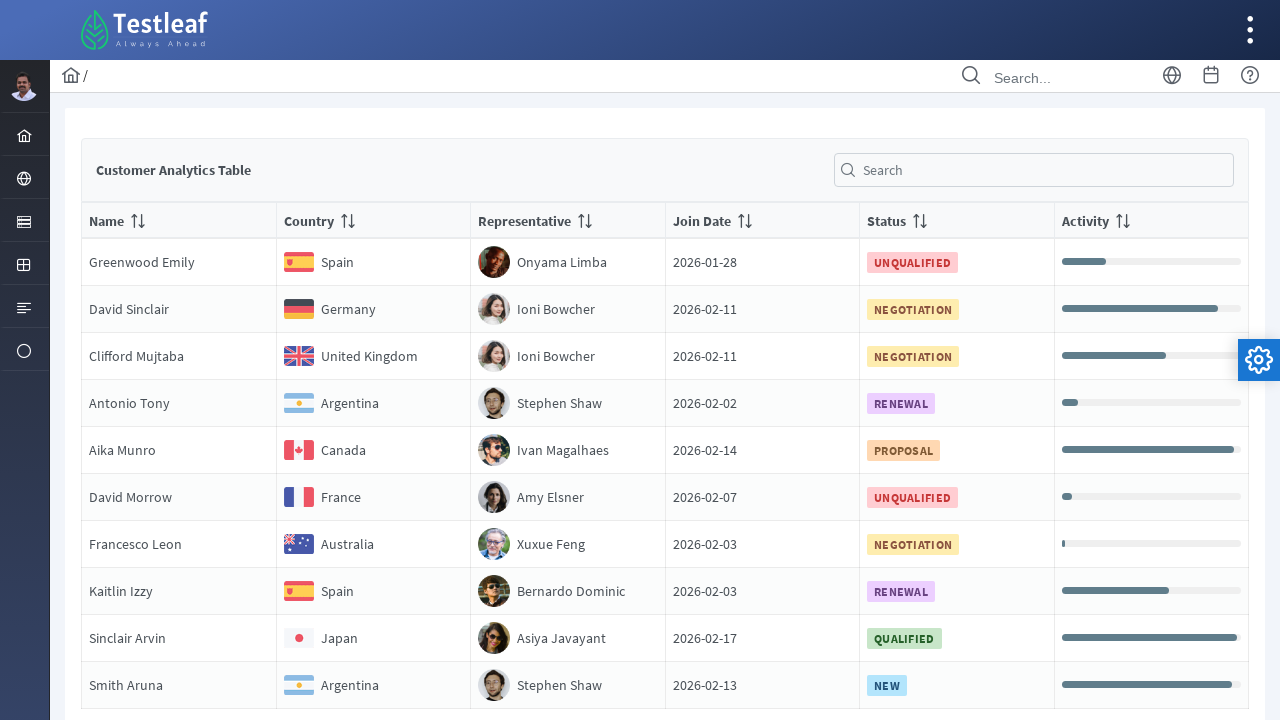

Retrieved table cell content at row 2, column 4: 'Join Date2026-02-11'
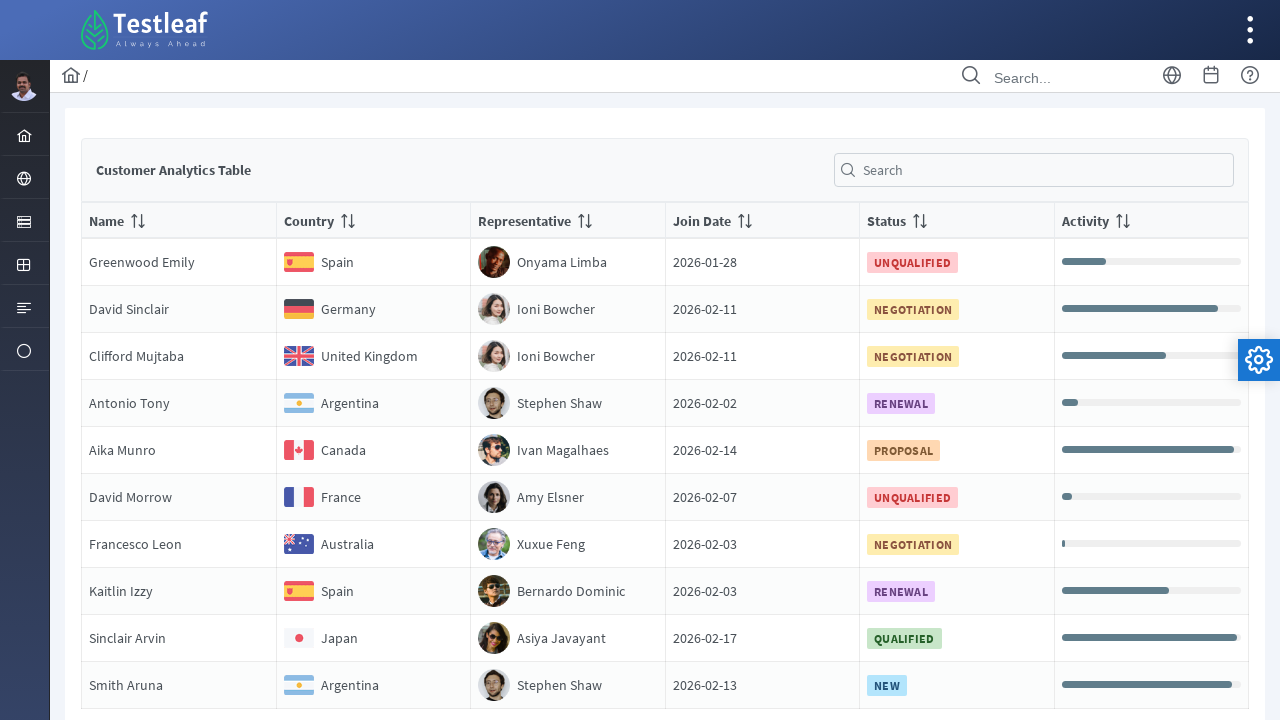

Retrieved table cell content at row 2, column 5: 'Status
                                NEGOTIATION'
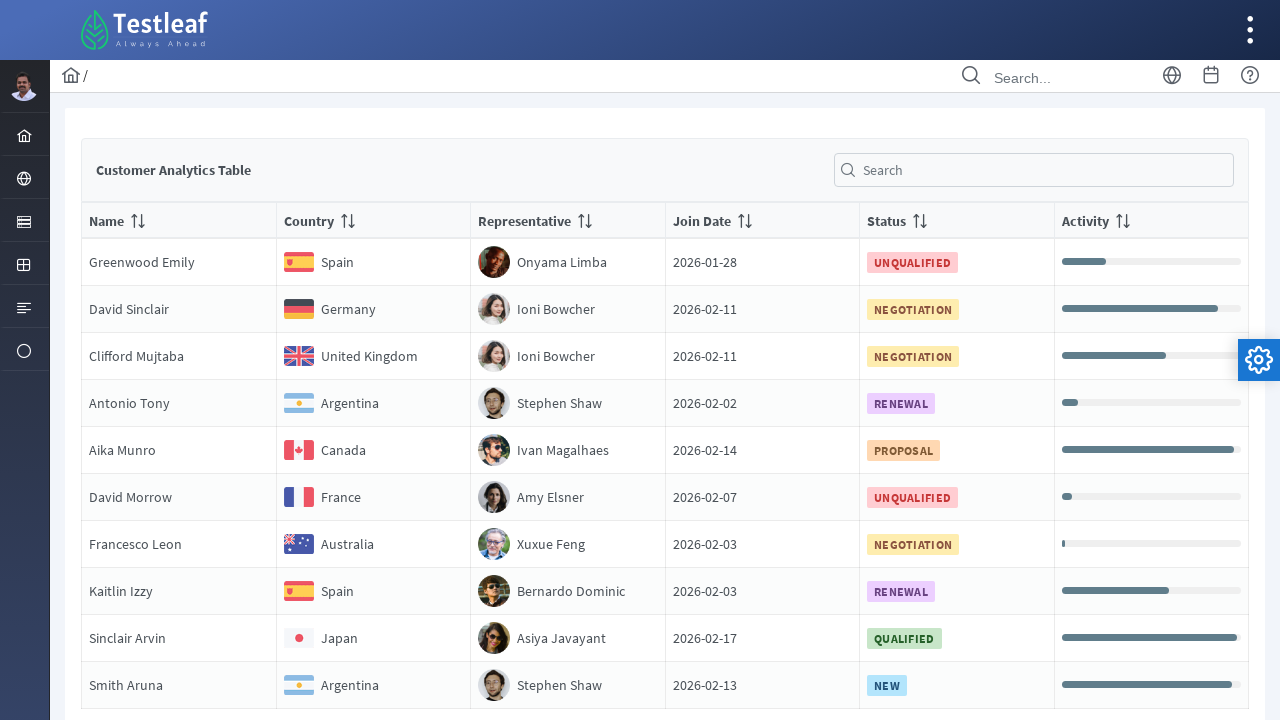

Retrieved table cell content at row 3, column 1: 'NameClifford Mujtaba'
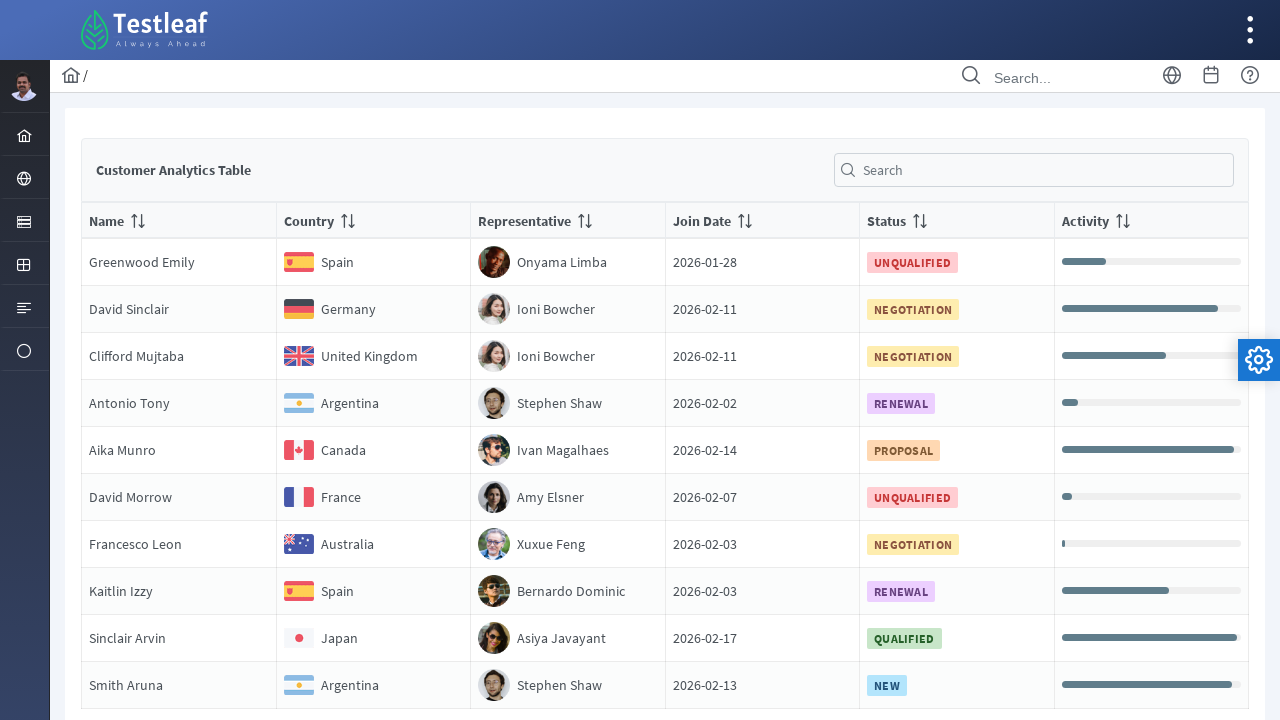

Retrieved table cell content at row 3, column 2: 'Country
                                United Kingdom'
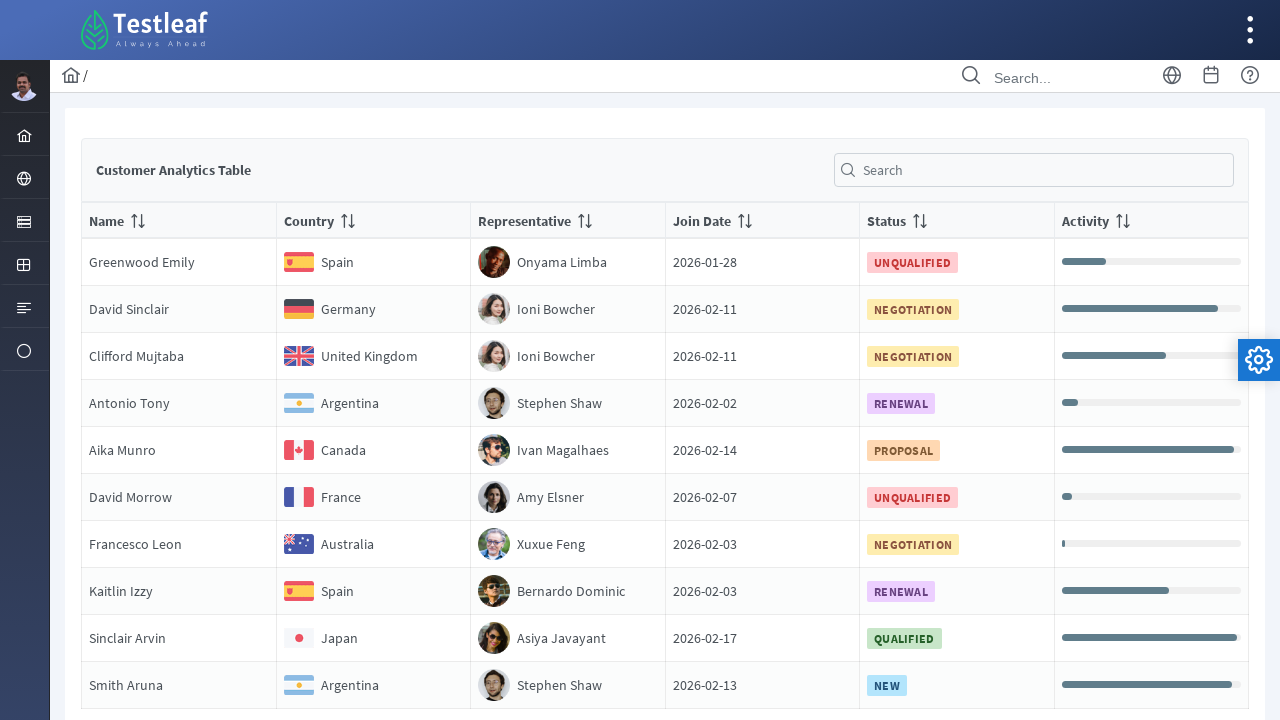

Retrieved table cell content at row 3, column 3: 'RepresentativeIoni Bowcher'
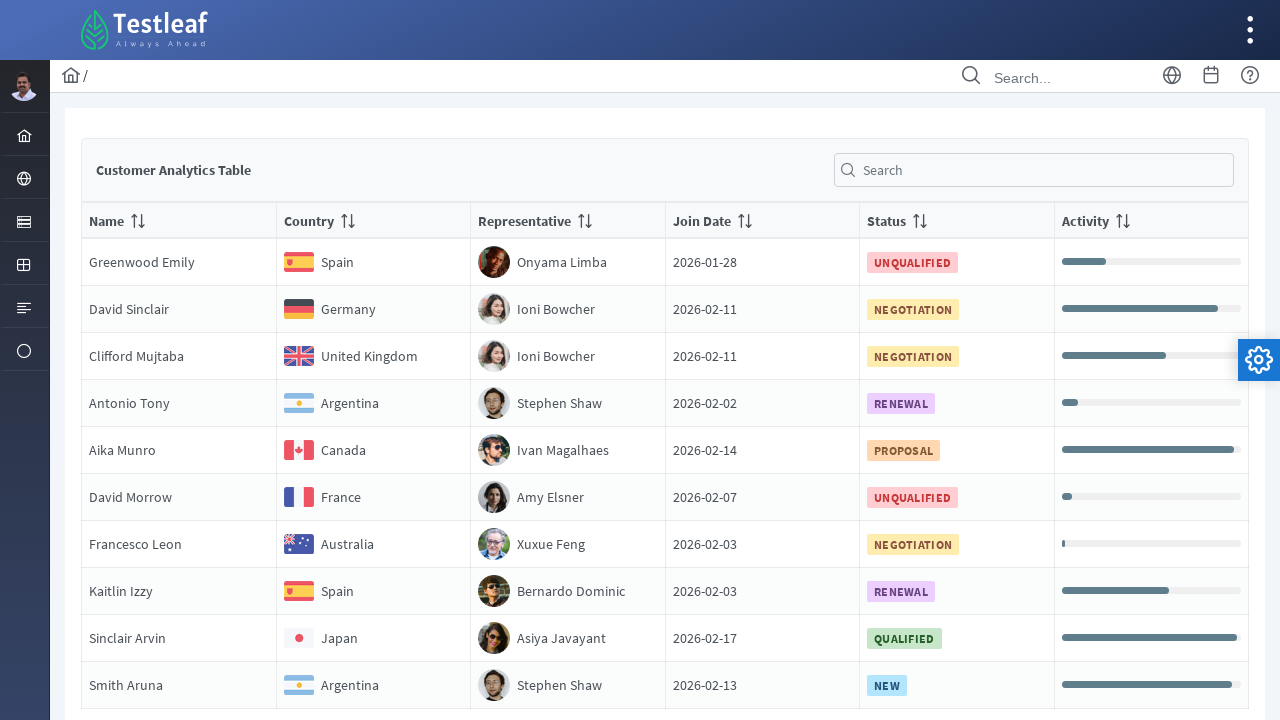

Retrieved table cell content at row 3, column 4: 'Join Date2026-02-11'
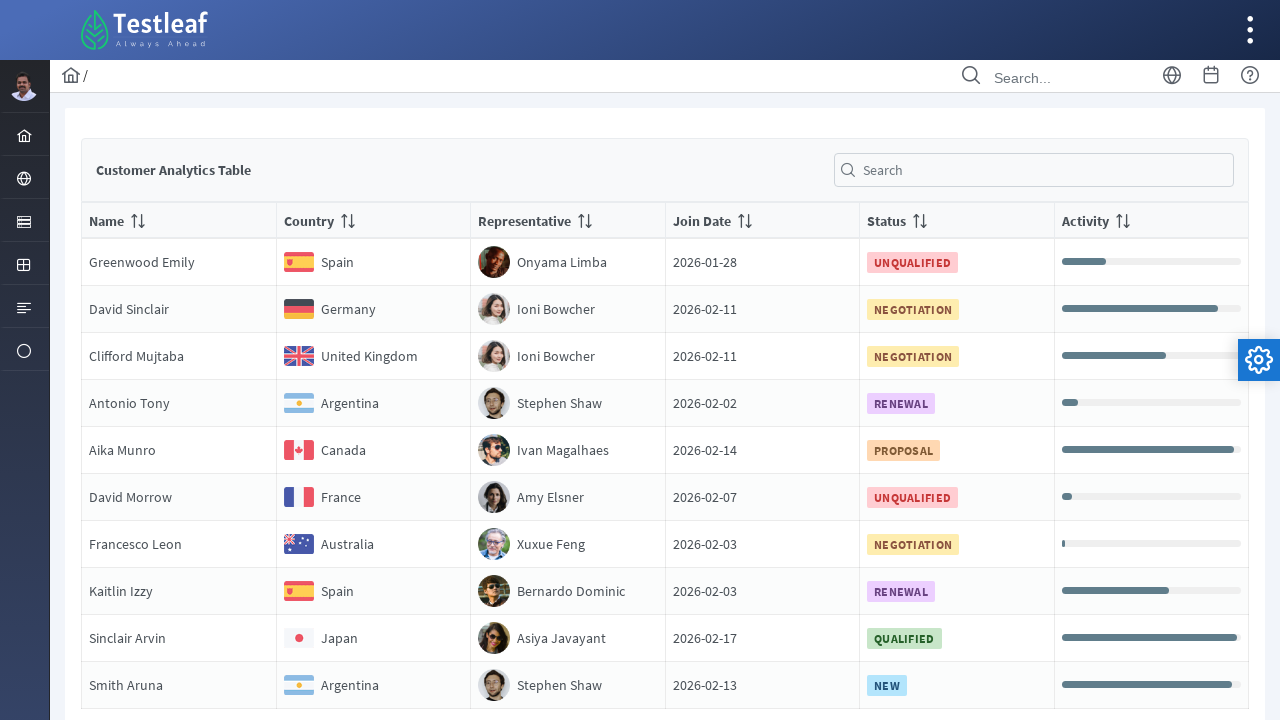

Retrieved table cell content at row 3, column 5: 'Status
                                NEGOTIATION'
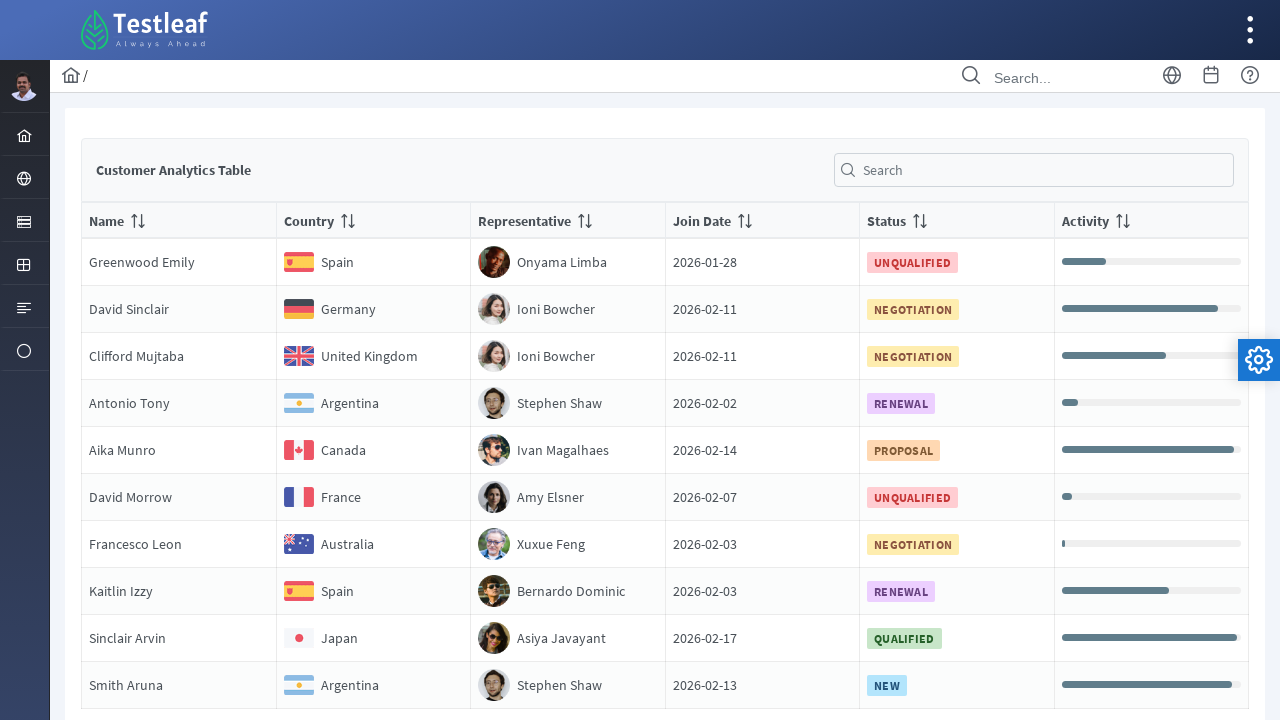

Retrieved table cell content at row 4, column 1: 'NameAntonio Tony'
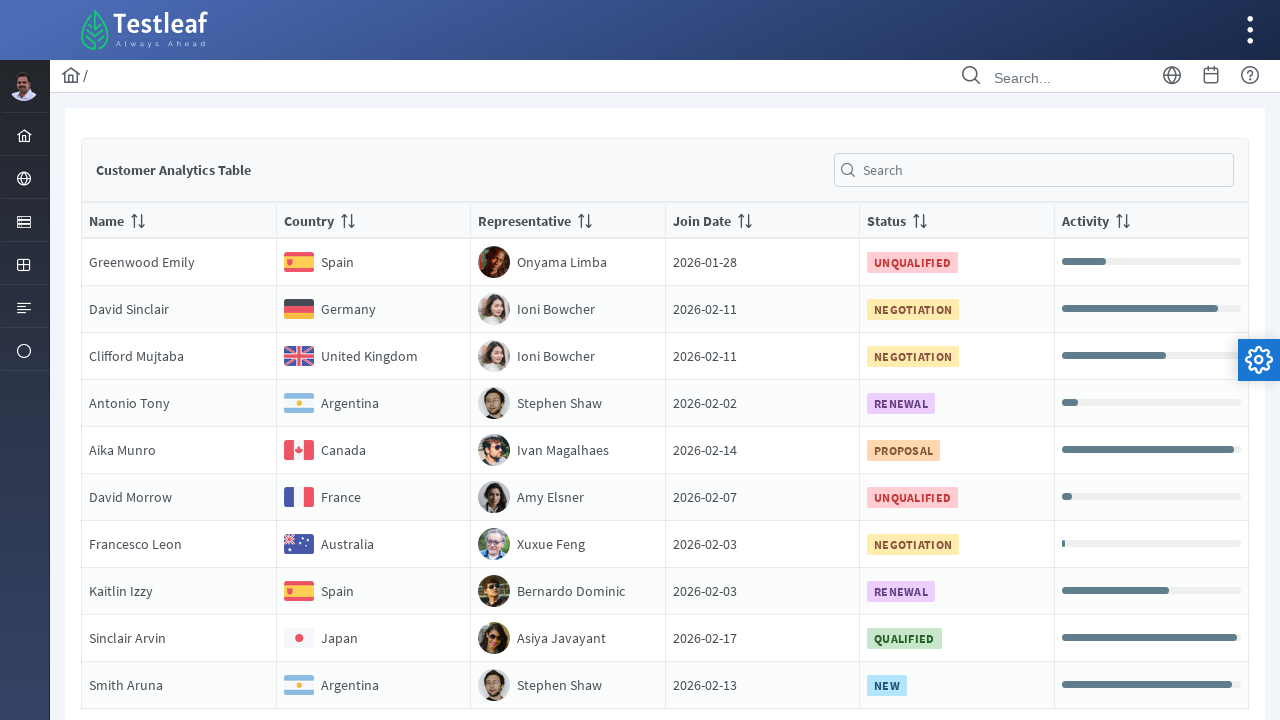

Retrieved table cell content at row 4, column 2: 'Country
                                Argentina'
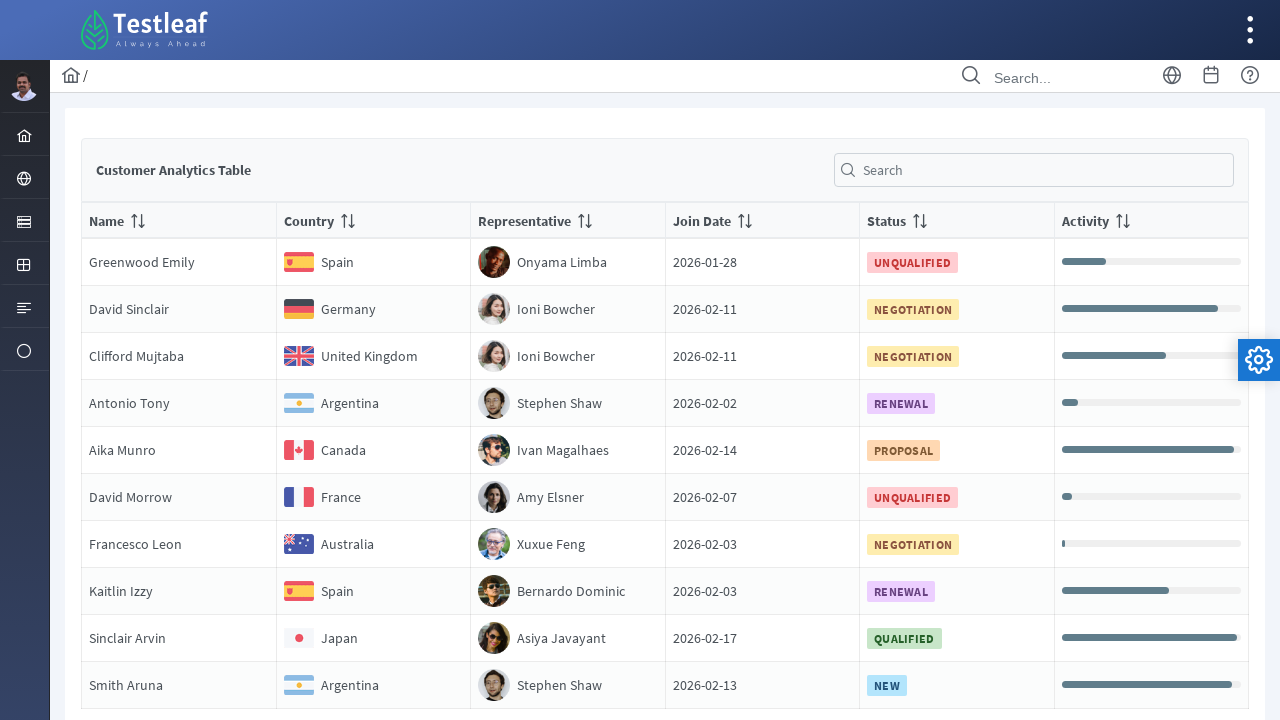

Retrieved table cell content at row 4, column 3: 'RepresentativeStephen Shaw'
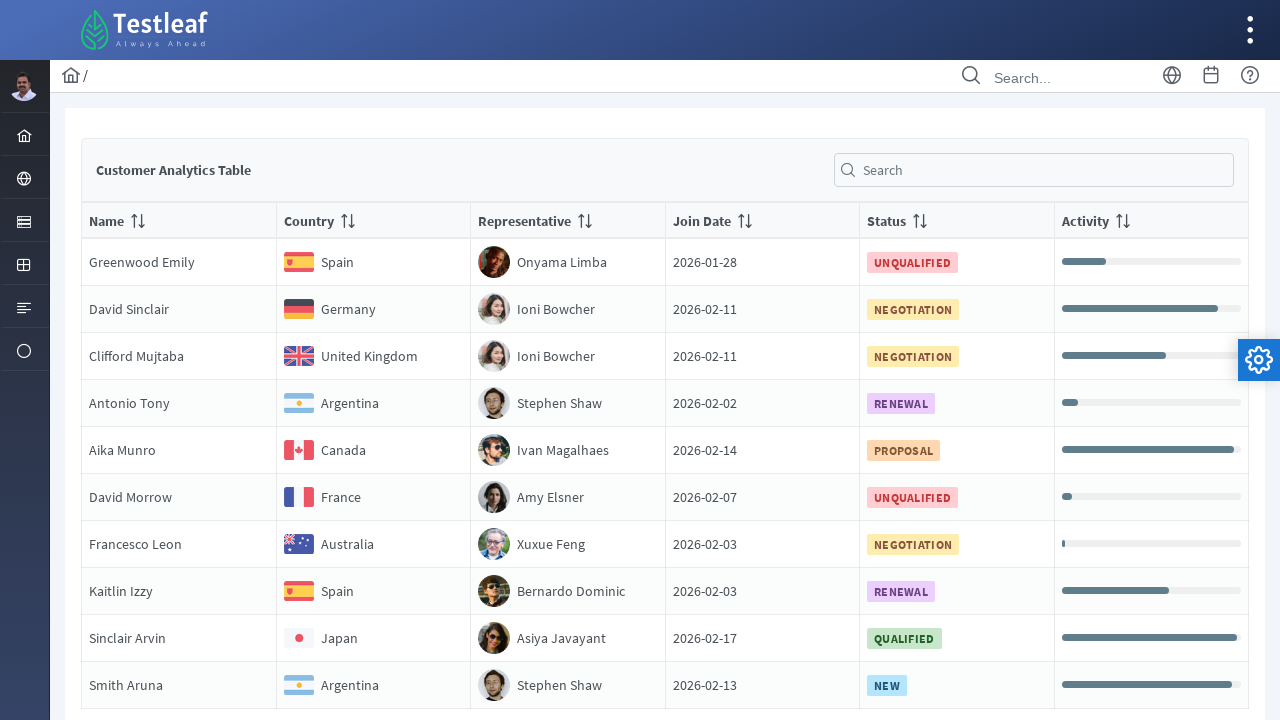

Retrieved table cell content at row 4, column 4: 'Join Date2026-02-02'
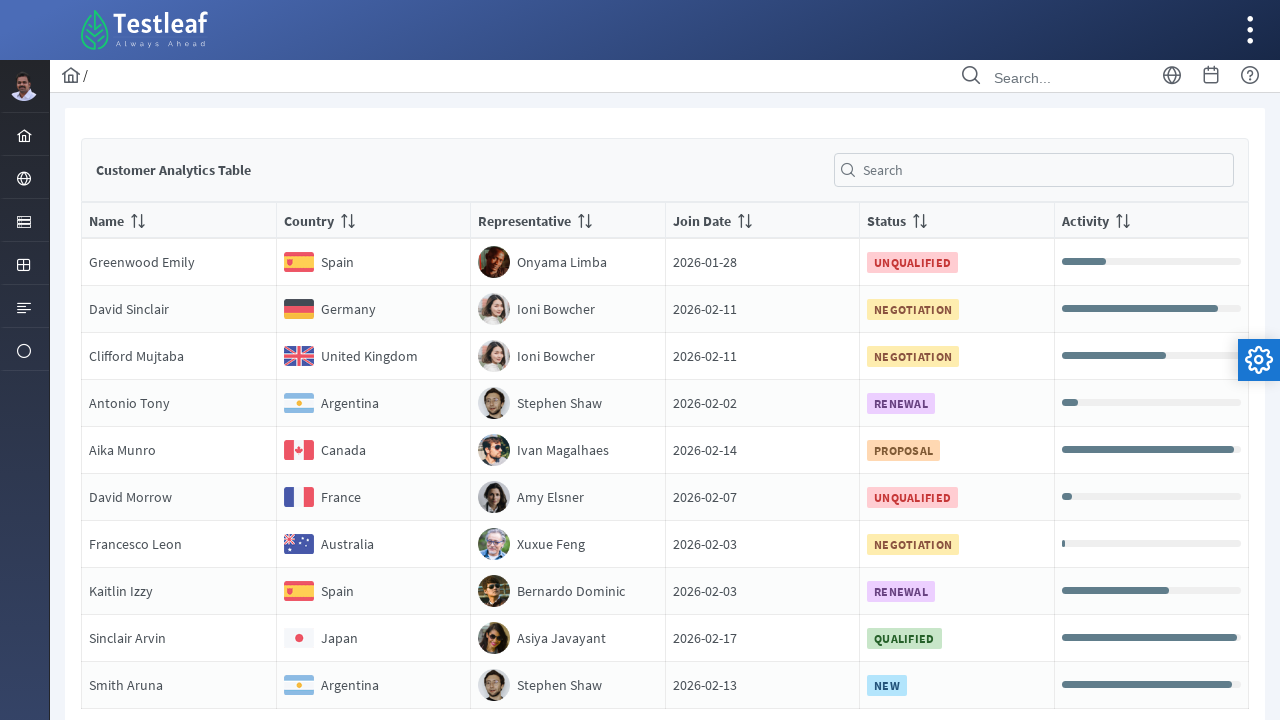

Retrieved table cell content at row 4, column 5: 'Status
                                RENEWAL'
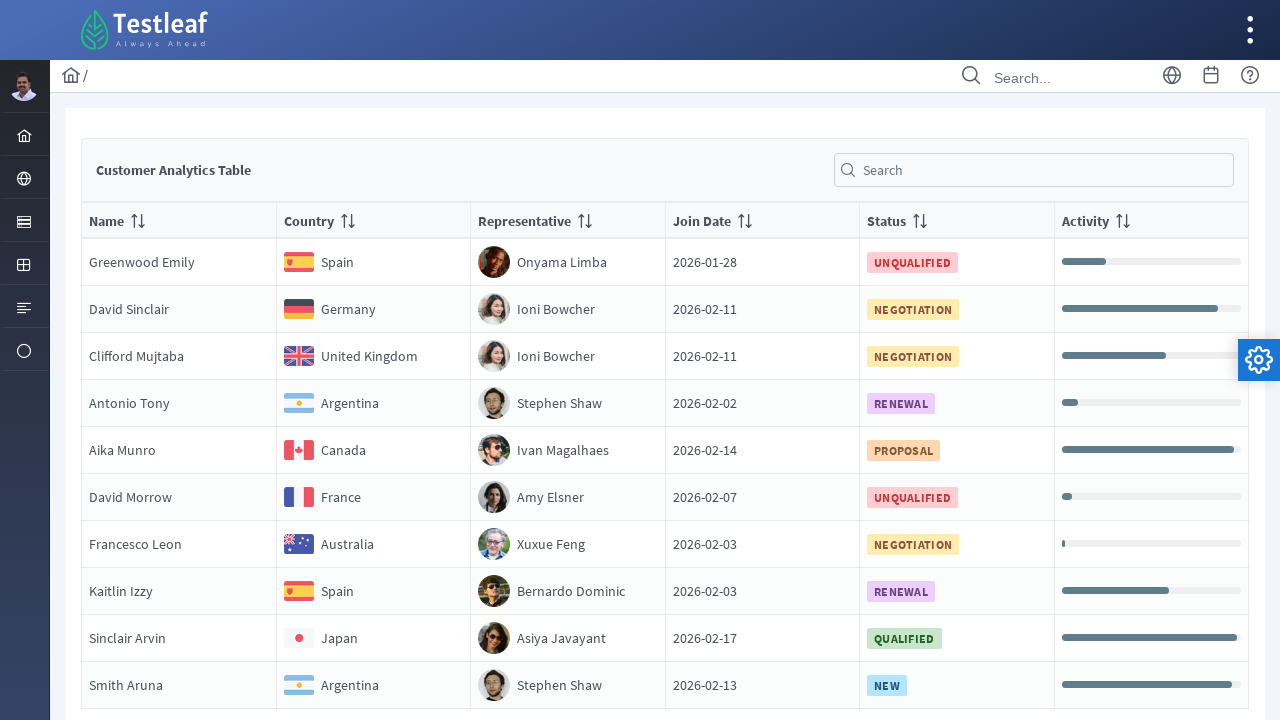

Retrieved table cell content at row 5, column 1: 'NameAika Munro'
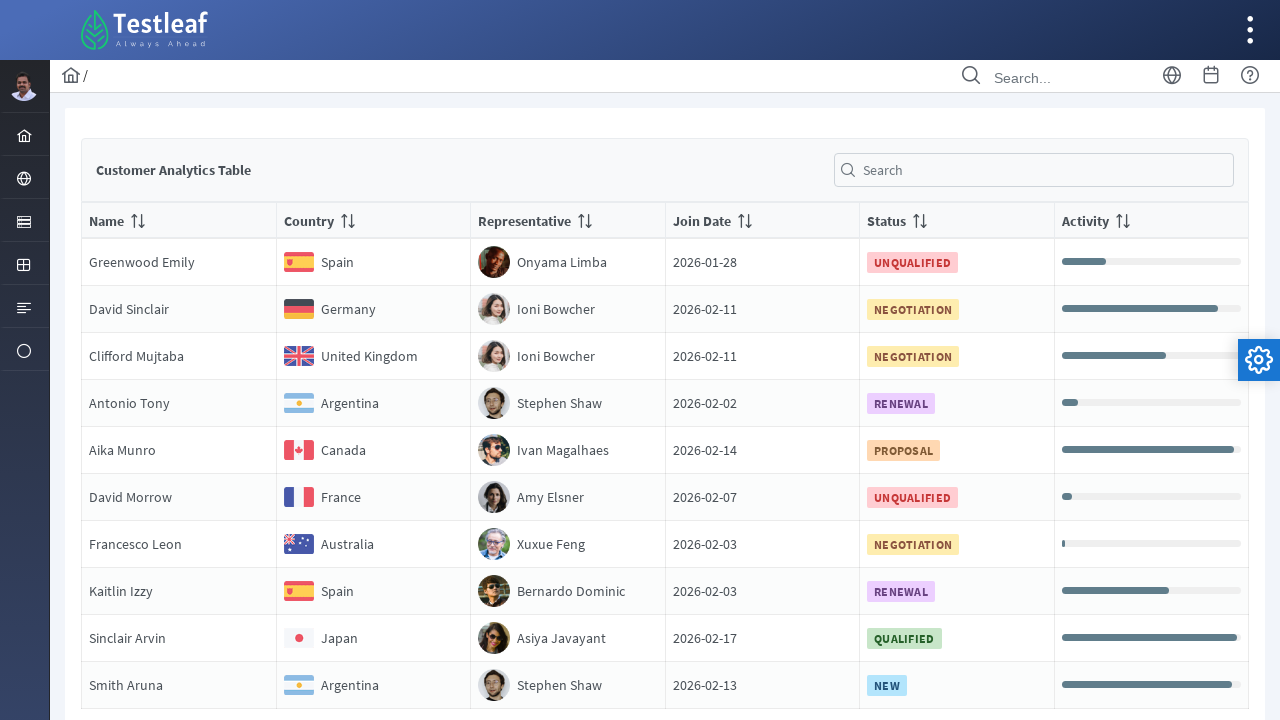

Retrieved table cell content at row 5, column 2: 'Country
                                Canada'
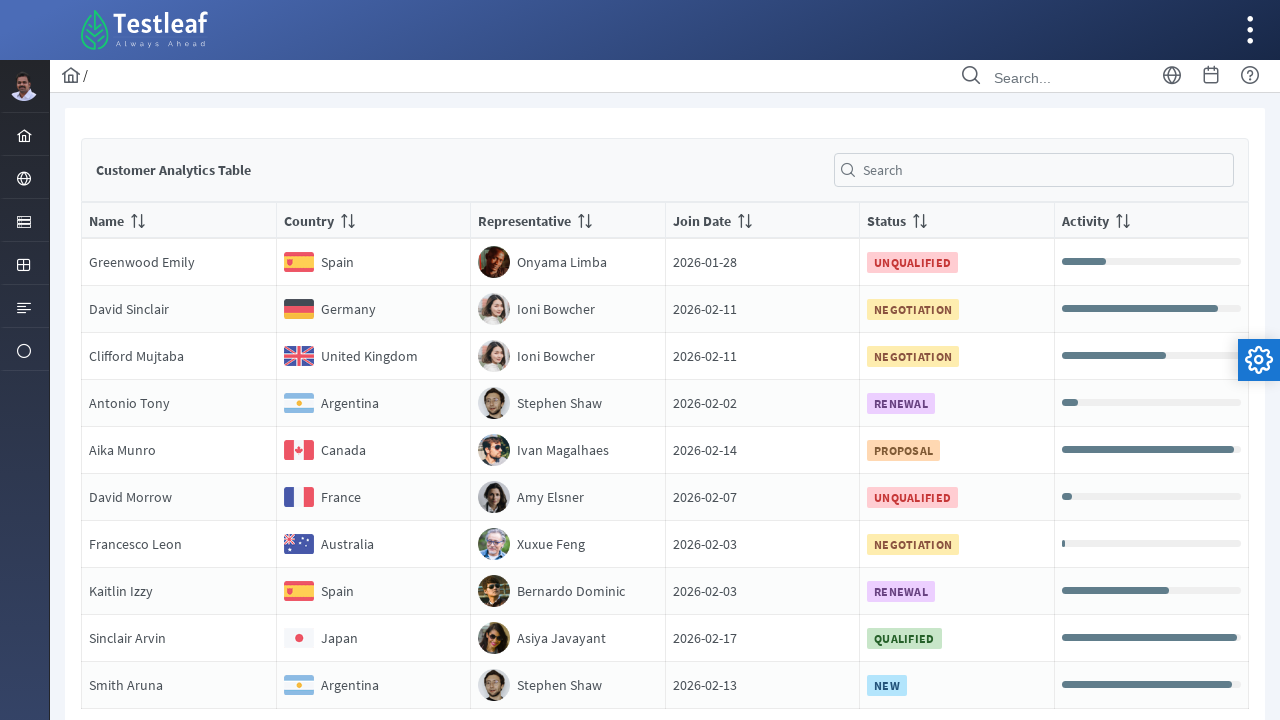

Retrieved table cell content at row 5, column 3: 'RepresentativeIvan Magalhaes'
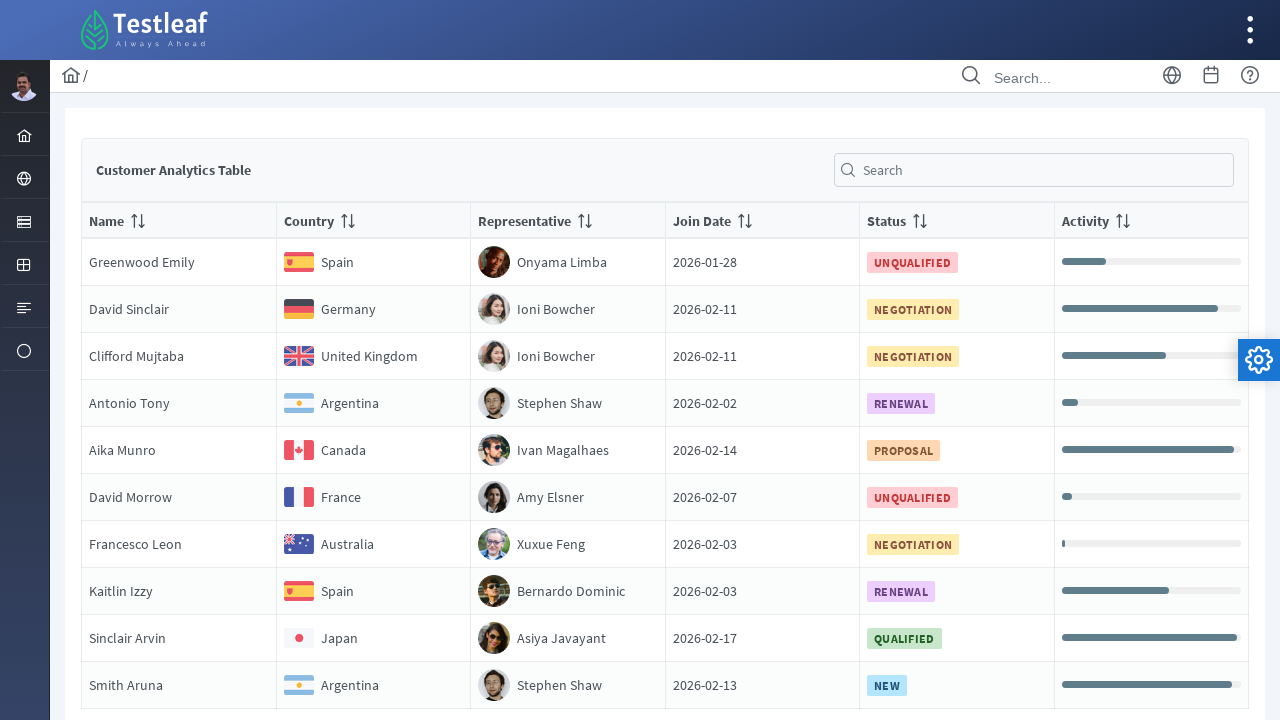

Retrieved table cell content at row 5, column 4: 'Join Date2026-02-14'
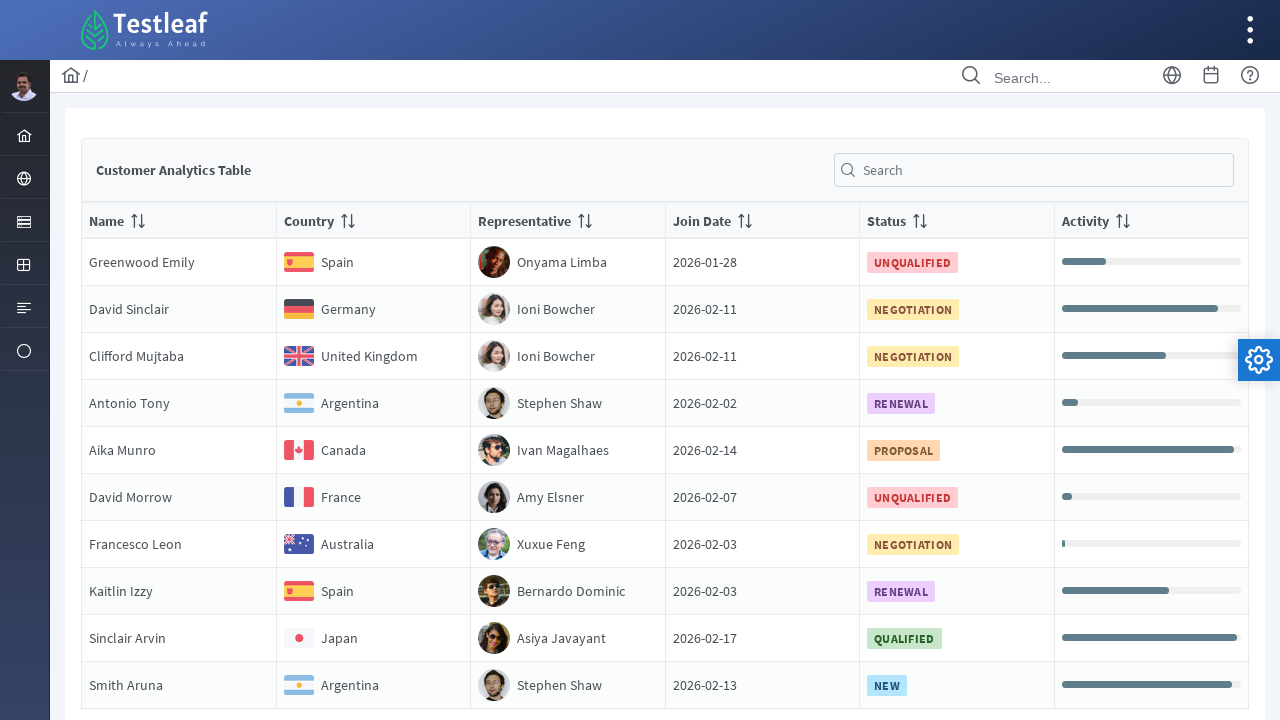

Retrieved table cell content at row 5, column 5: 'Status
                                PROPOSAL'
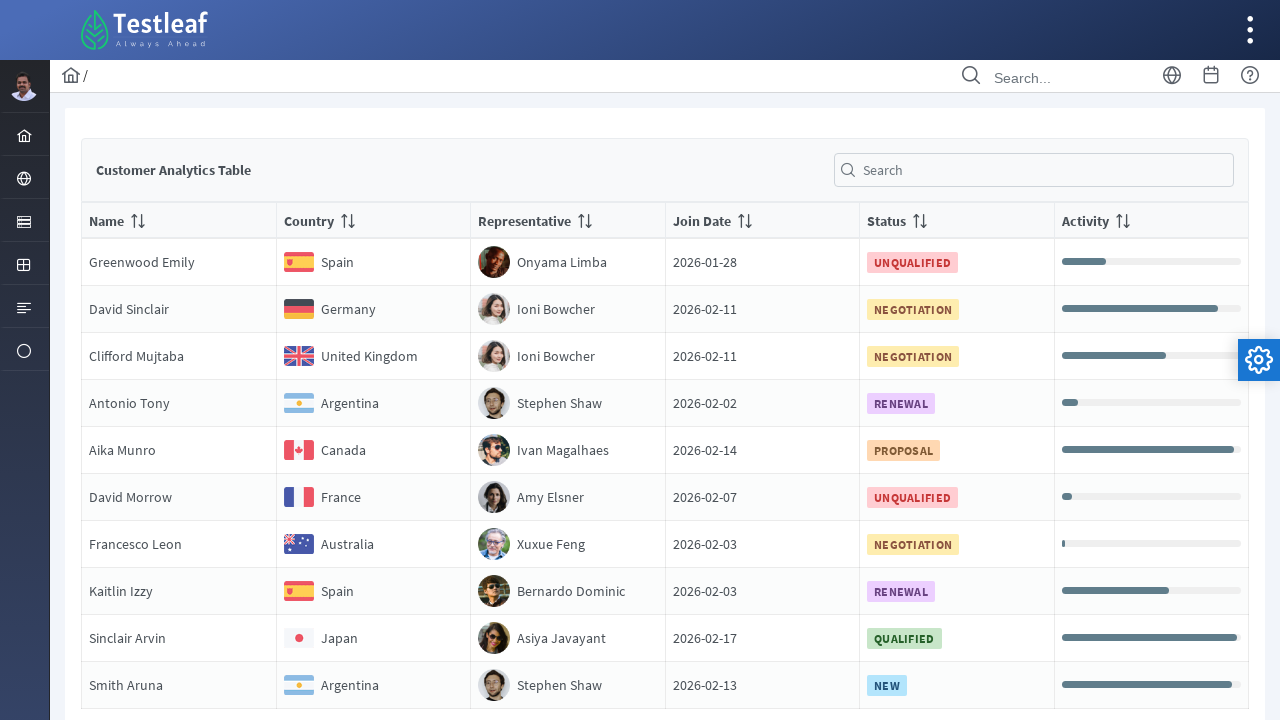

Retrieved table cell content at row 6, column 1: 'NameDavid Morrow'
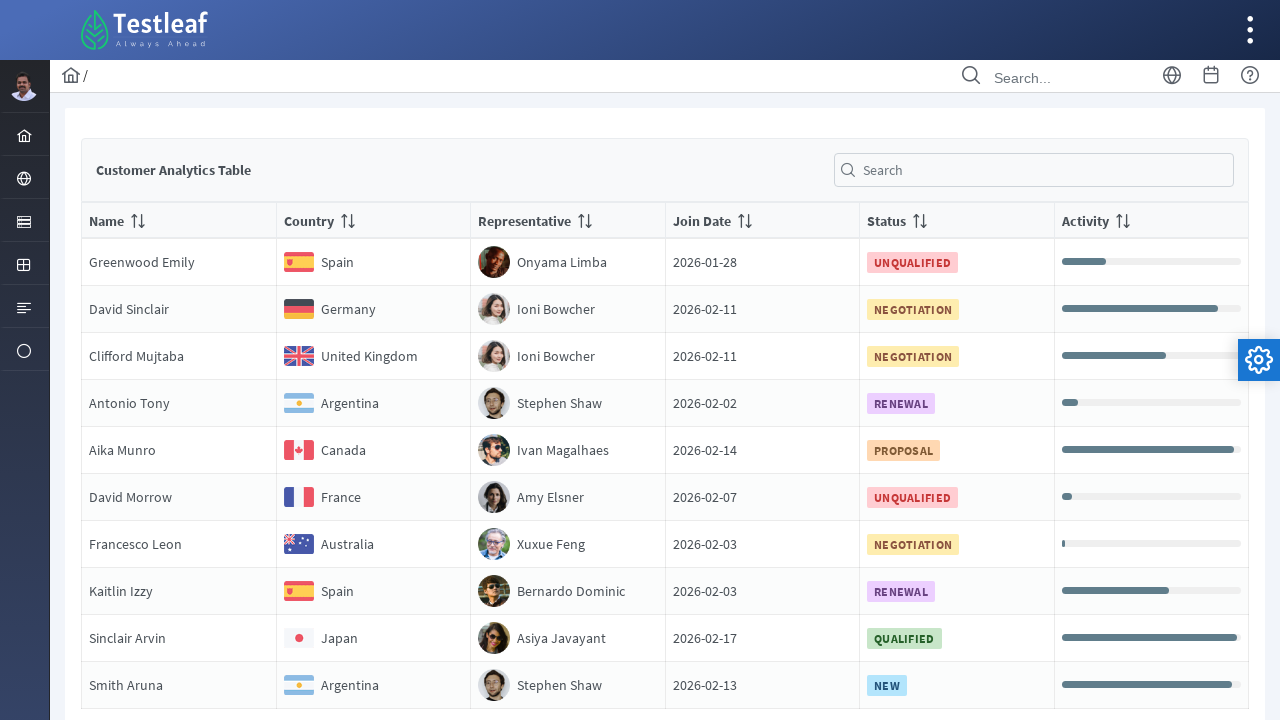

Retrieved table cell content at row 6, column 2: 'Country
                                France'
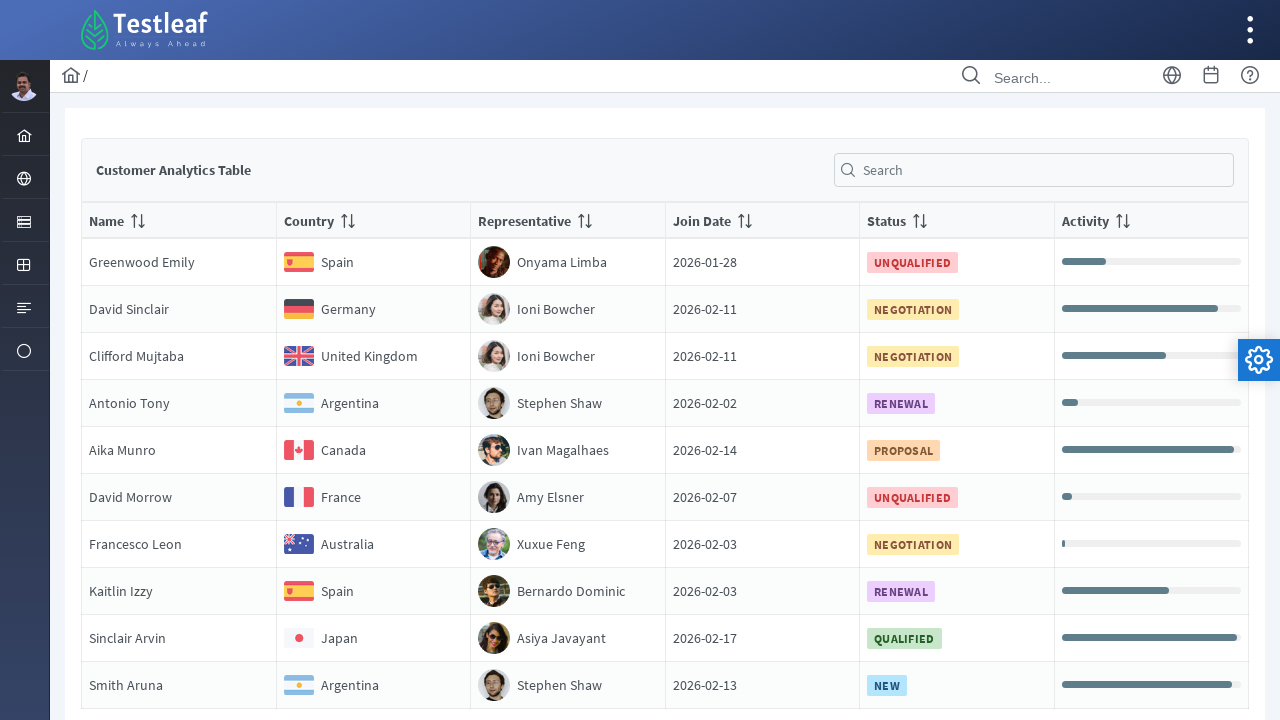

Retrieved table cell content at row 6, column 3: 'RepresentativeAmy Elsner'
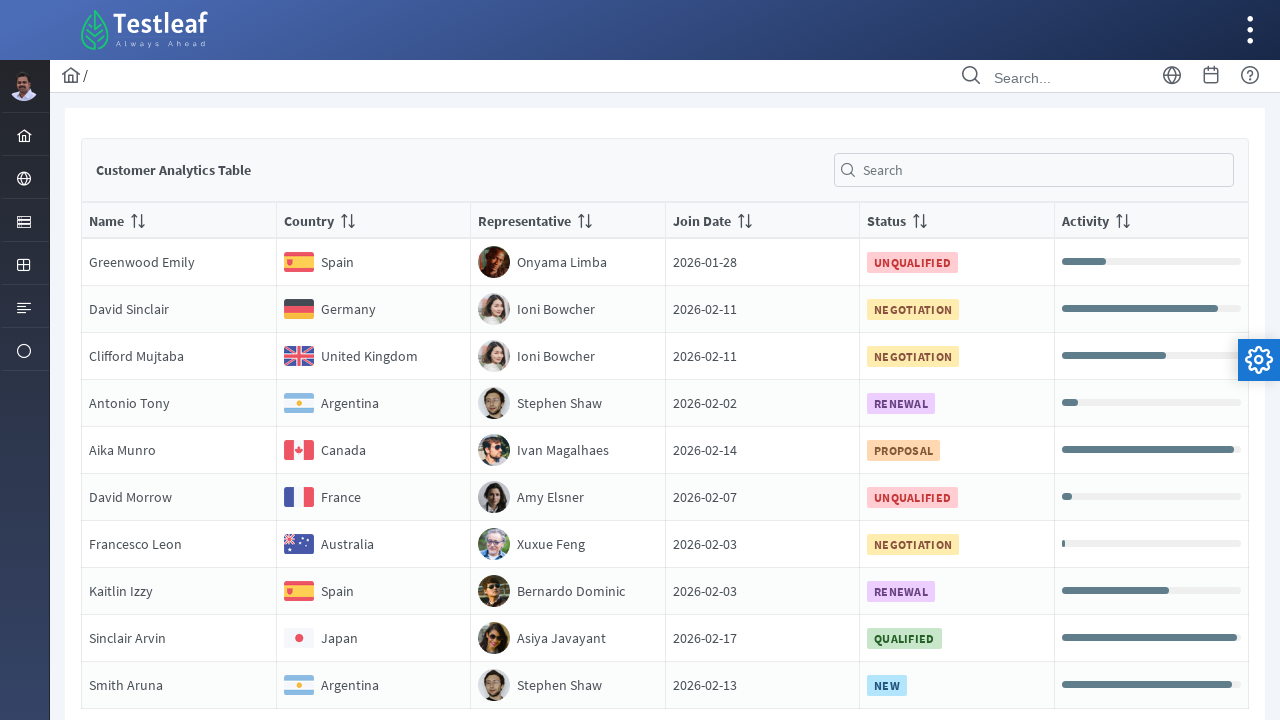

Retrieved table cell content at row 6, column 4: 'Join Date2026-02-07'
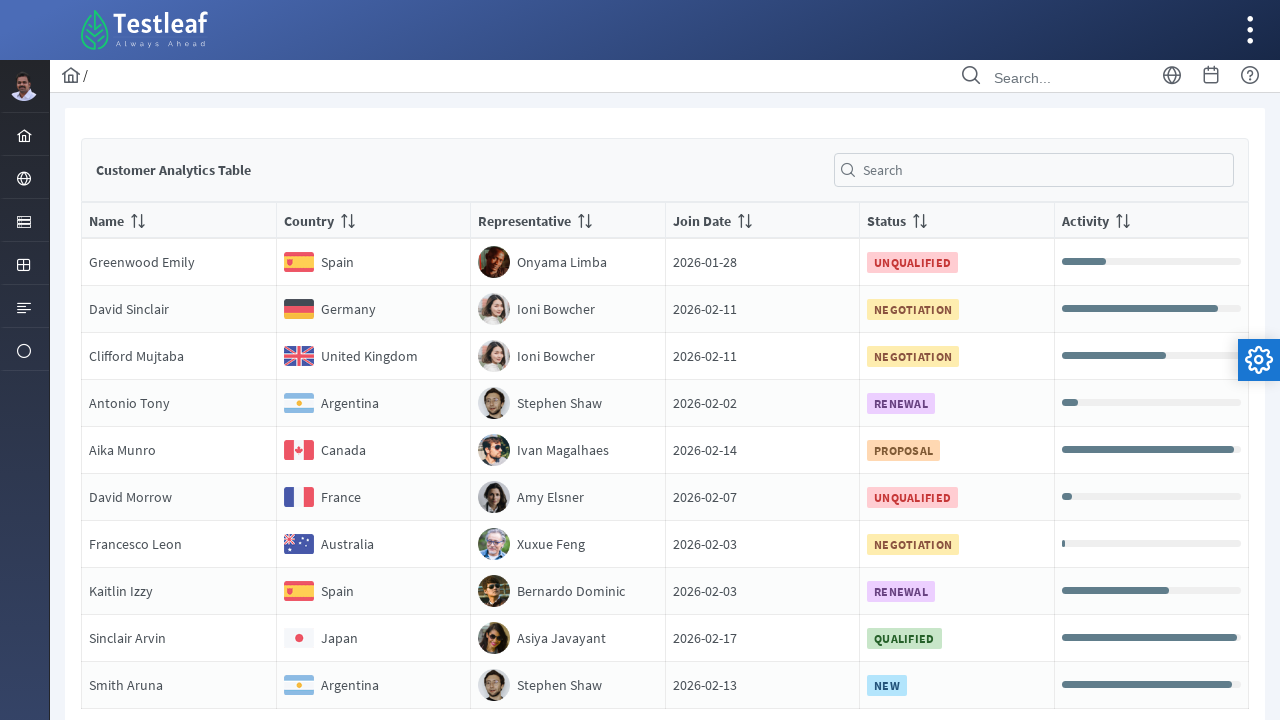

Retrieved table cell content at row 6, column 5: 'Status
                                UNQUALIFIED'
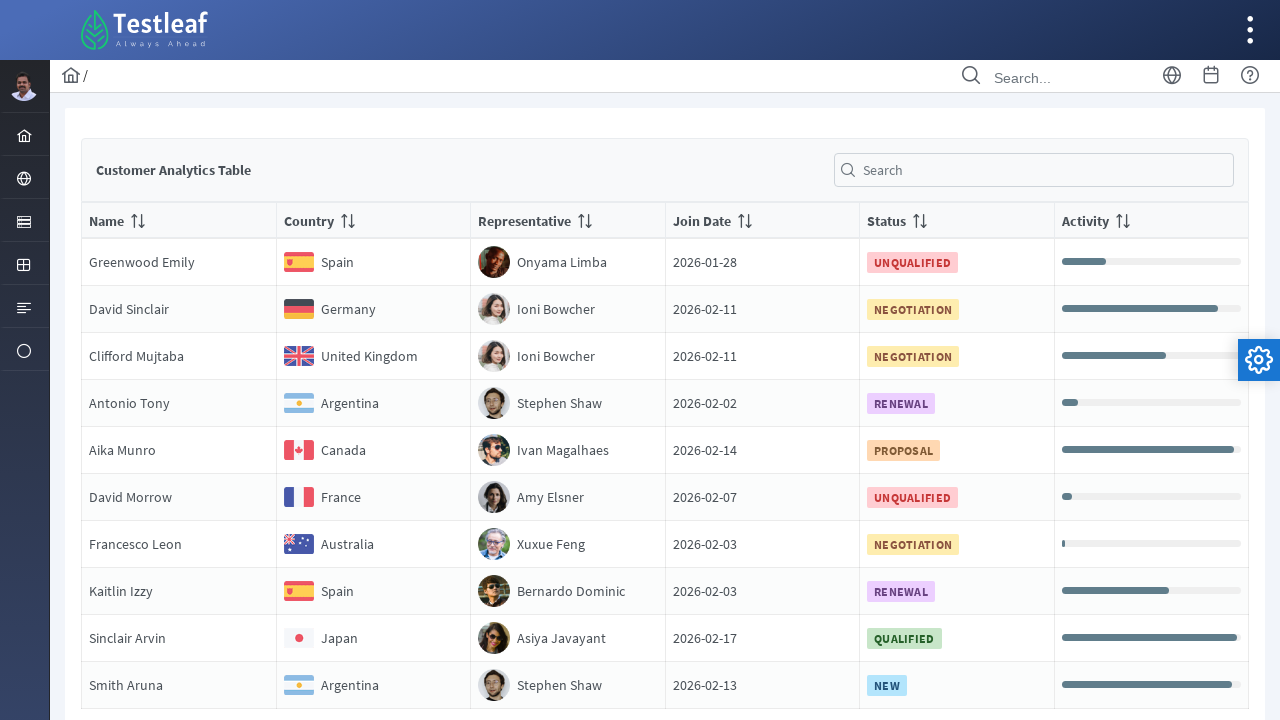

Retrieved table cell content at row 7, column 1: 'NameFrancesco Leon'
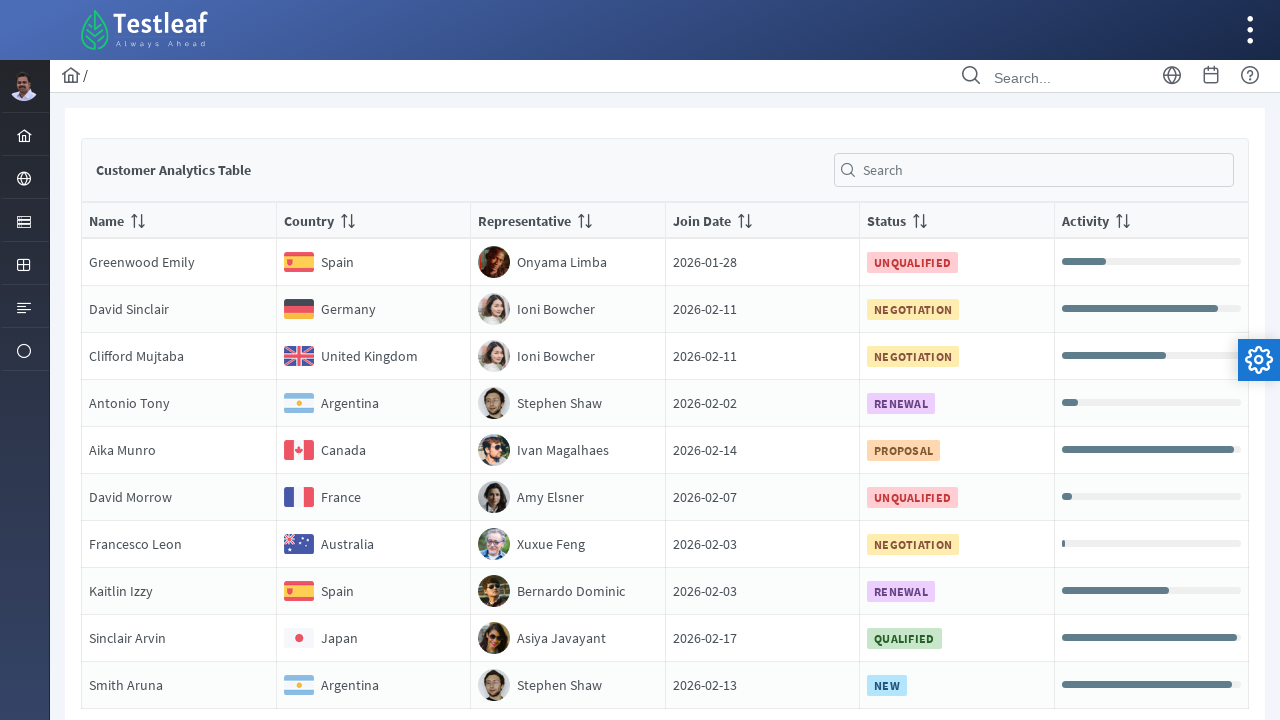

Retrieved table cell content at row 7, column 2: 'Country
                                Australia'
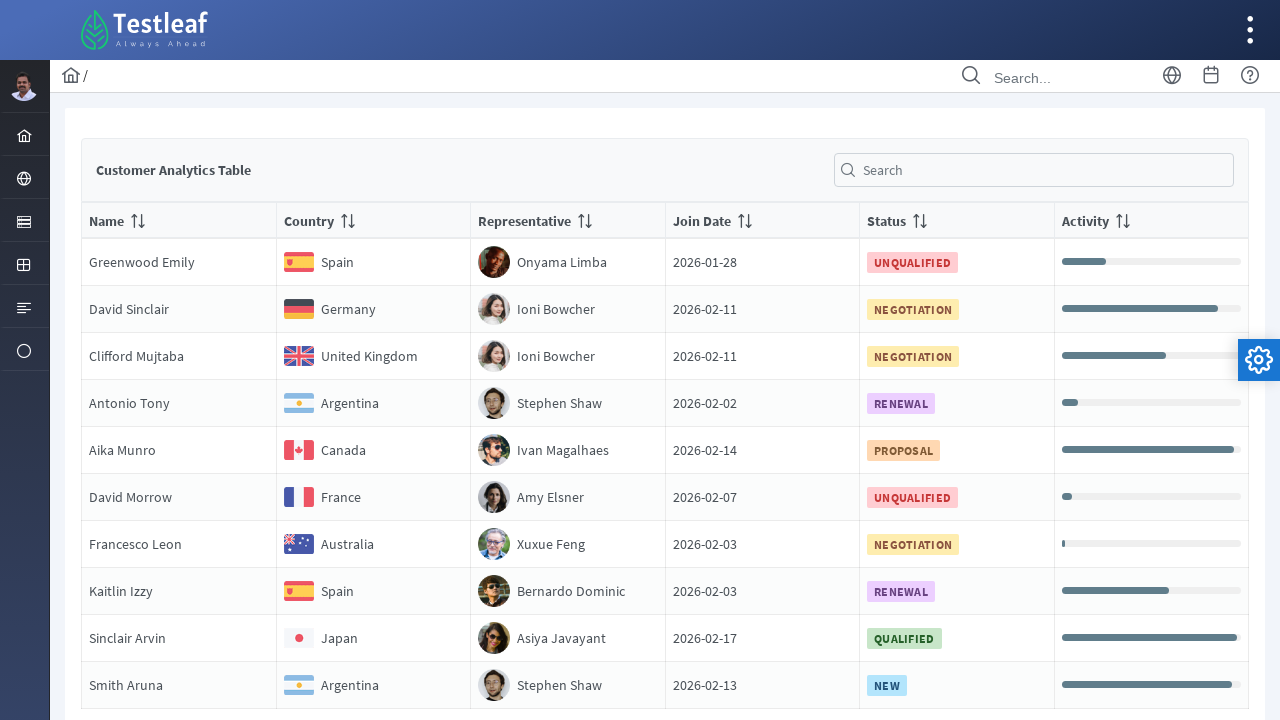

Retrieved table cell content at row 7, column 3: 'RepresentativeXuxue Feng'
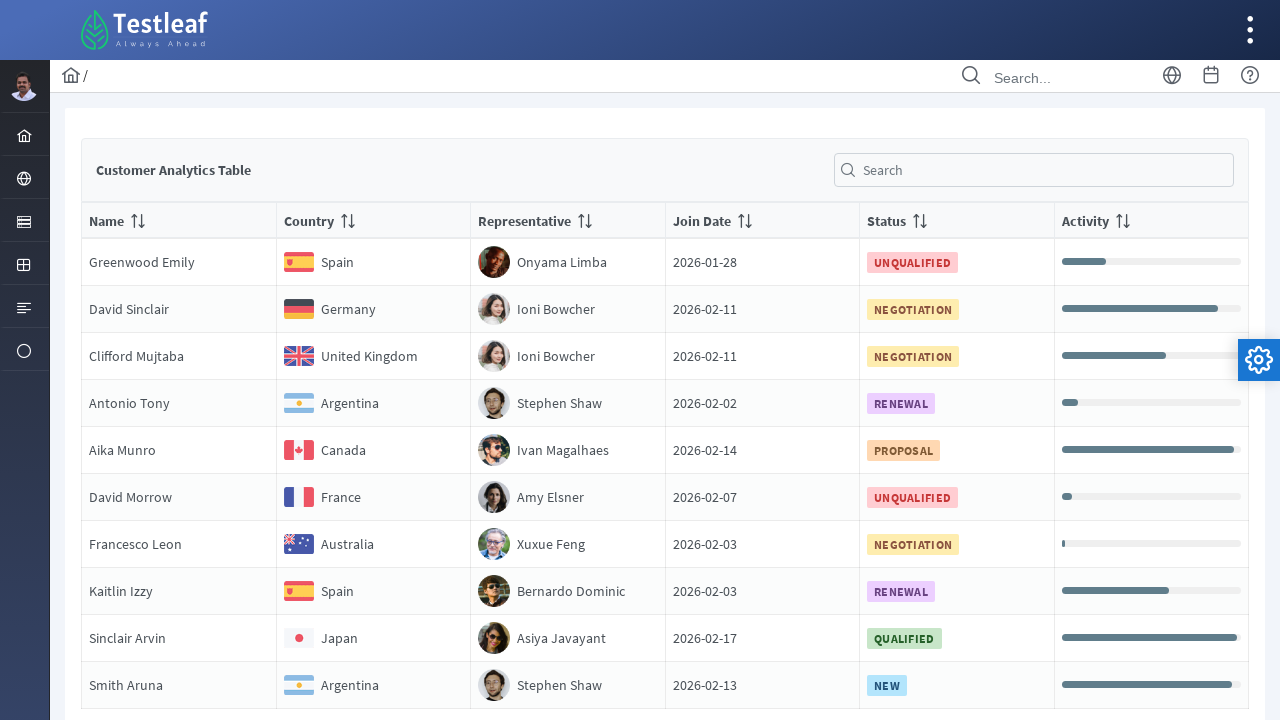

Retrieved table cell content at row 7, column 4: 'Join Date2026-02-03'
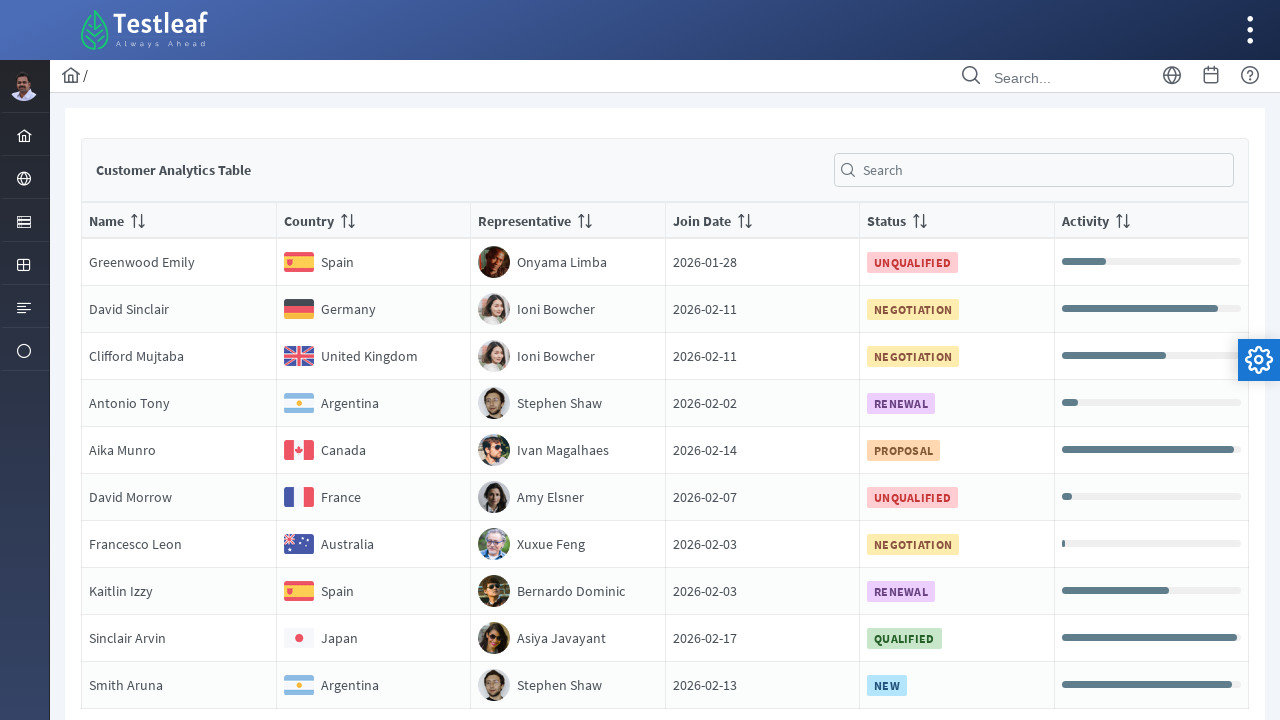

Retrieved table cell content at row 7, column 5: 'Status
                                NEGOTIATION'
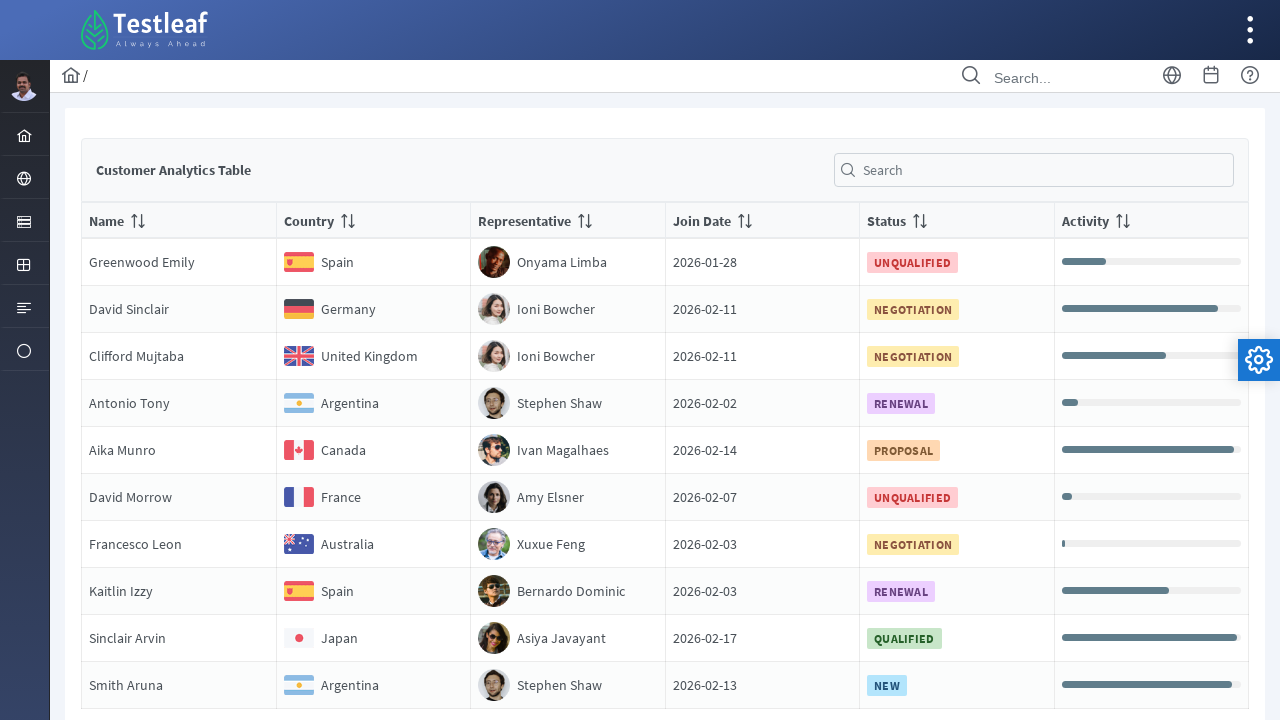

Retrieved table cell content at row 8, column 1: 'NameKaitlin Izzy'
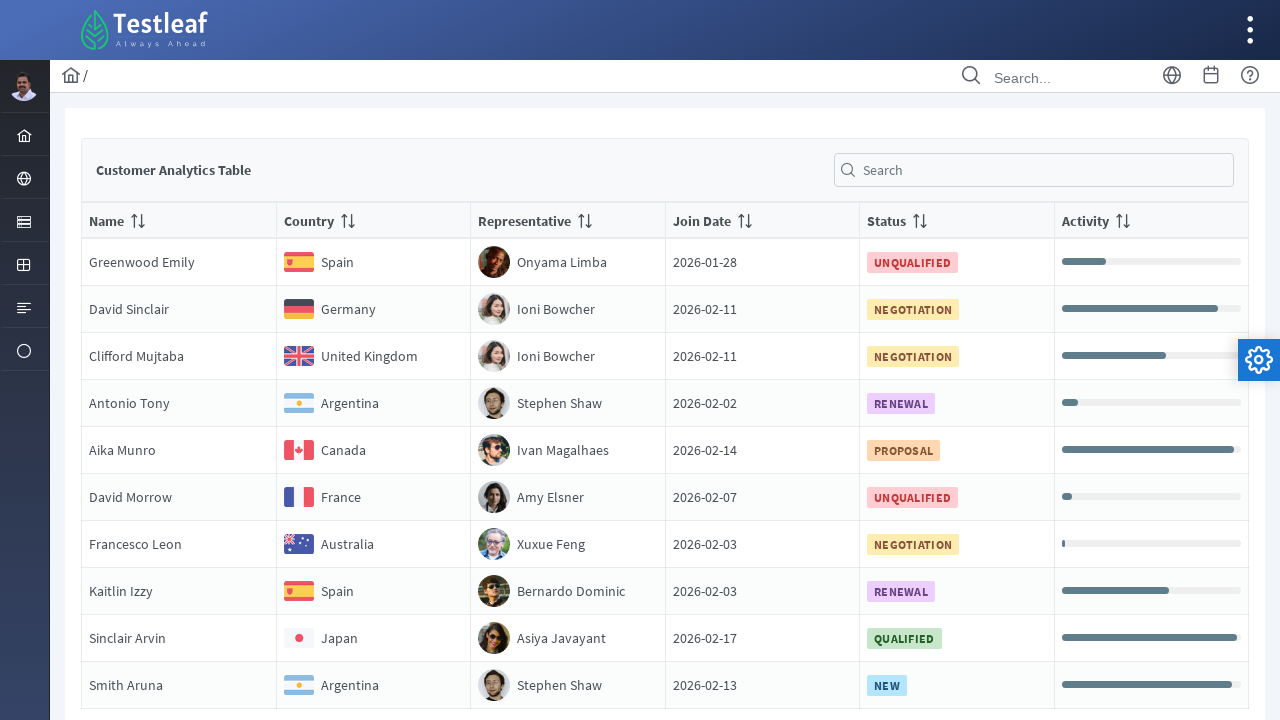

Retrieved table cell content at row 8, column 2: 'Country
                                Spain'
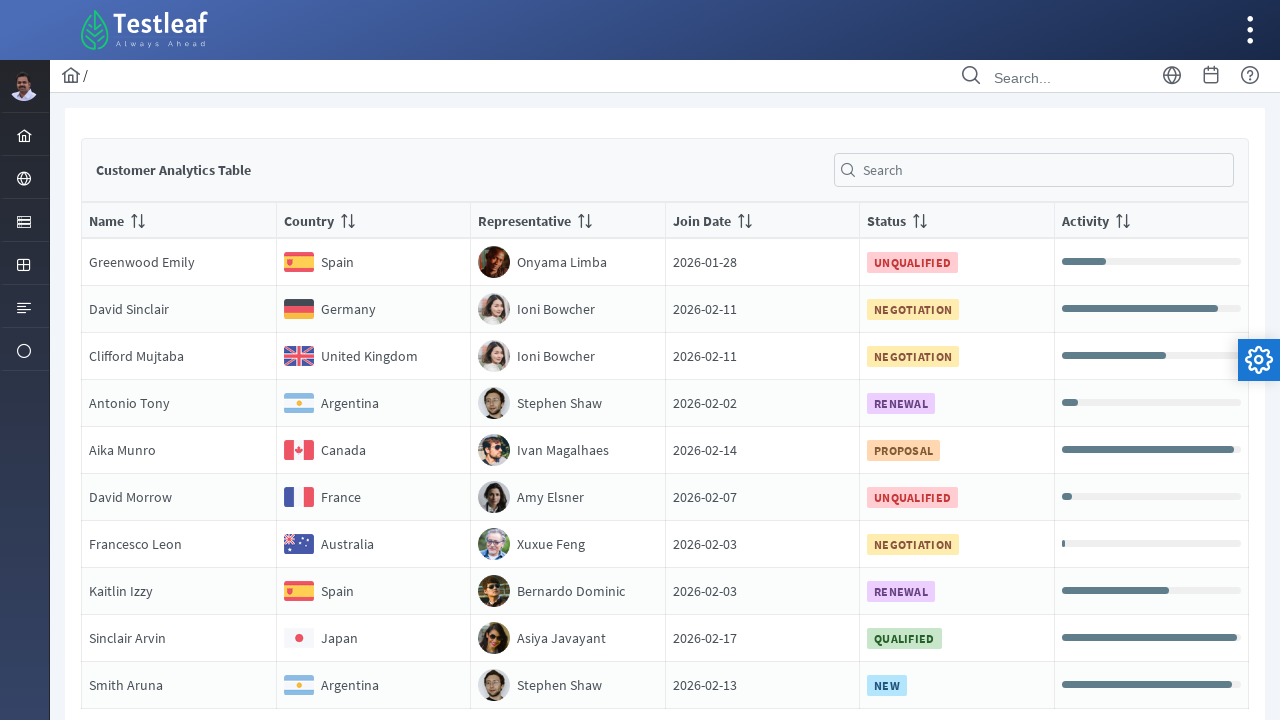

Retrieved table cell content at row 8, column 3: 'RepresentativeBernardo Dominic'
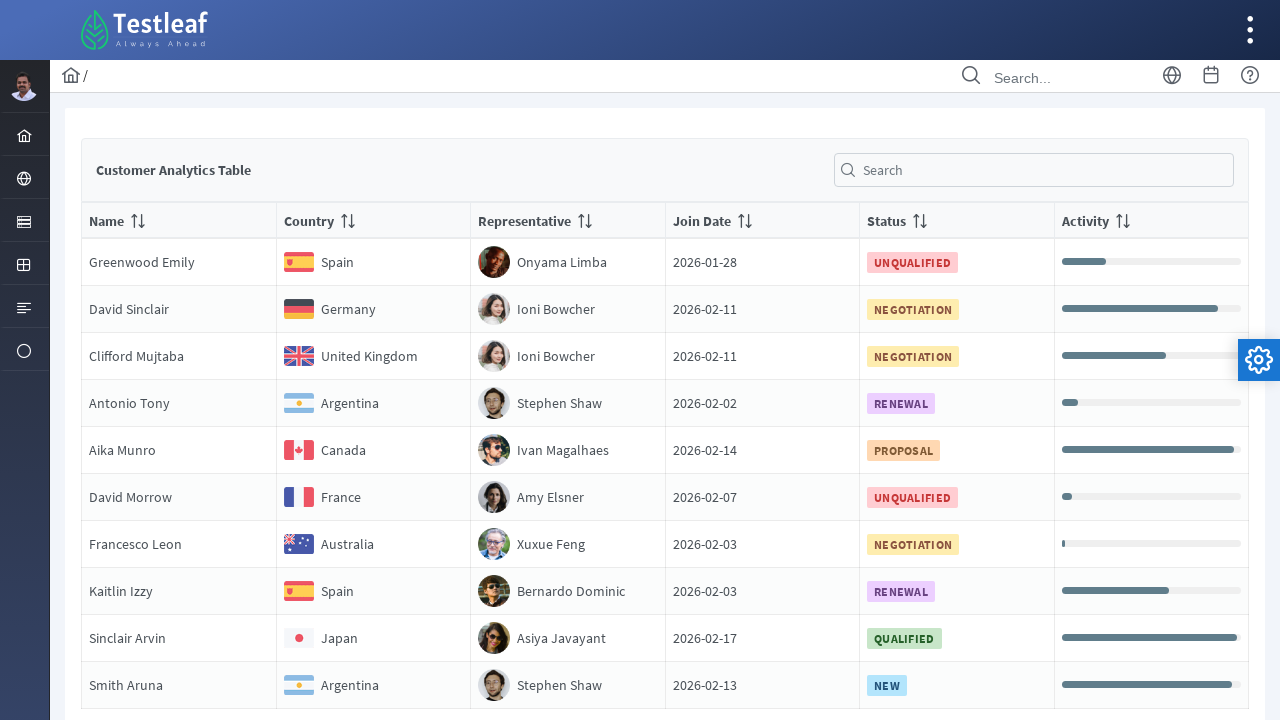

Retrieved table cell content at row 8, column 4: 'Join Date2026-02-03'
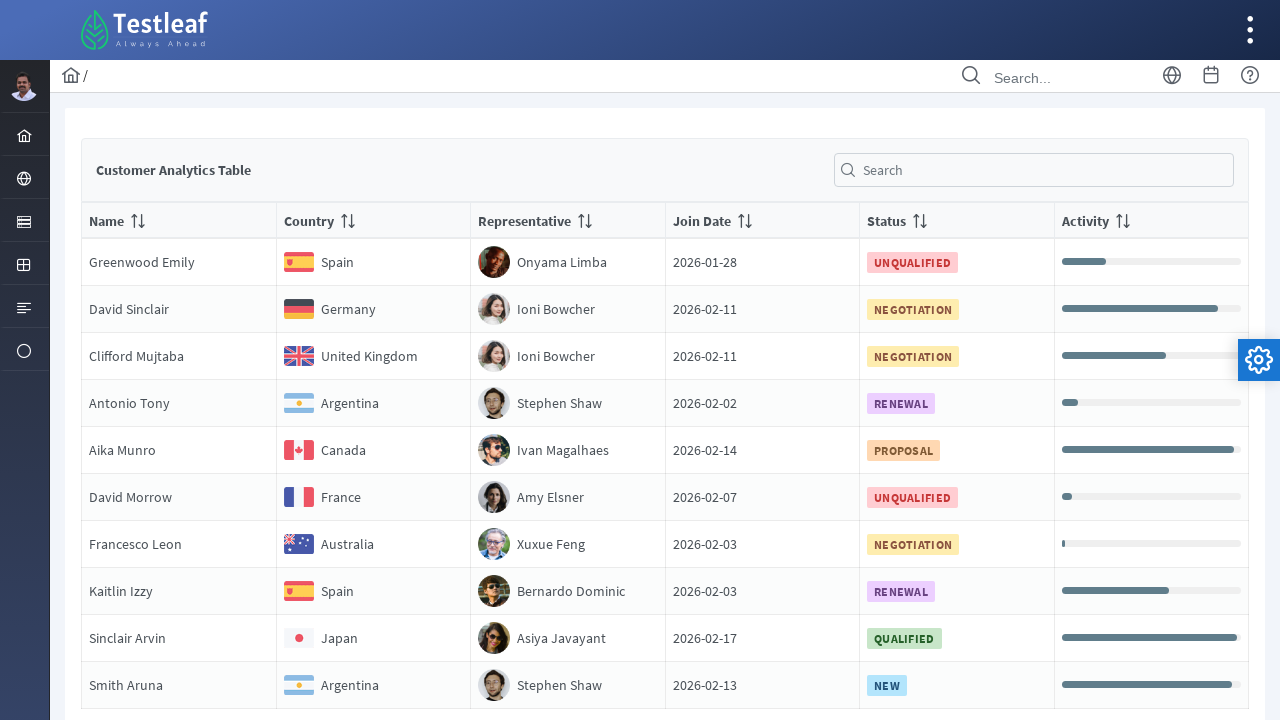

Retrieved table cell content at row 8, column 5: 'Status
                                RENEWAL'
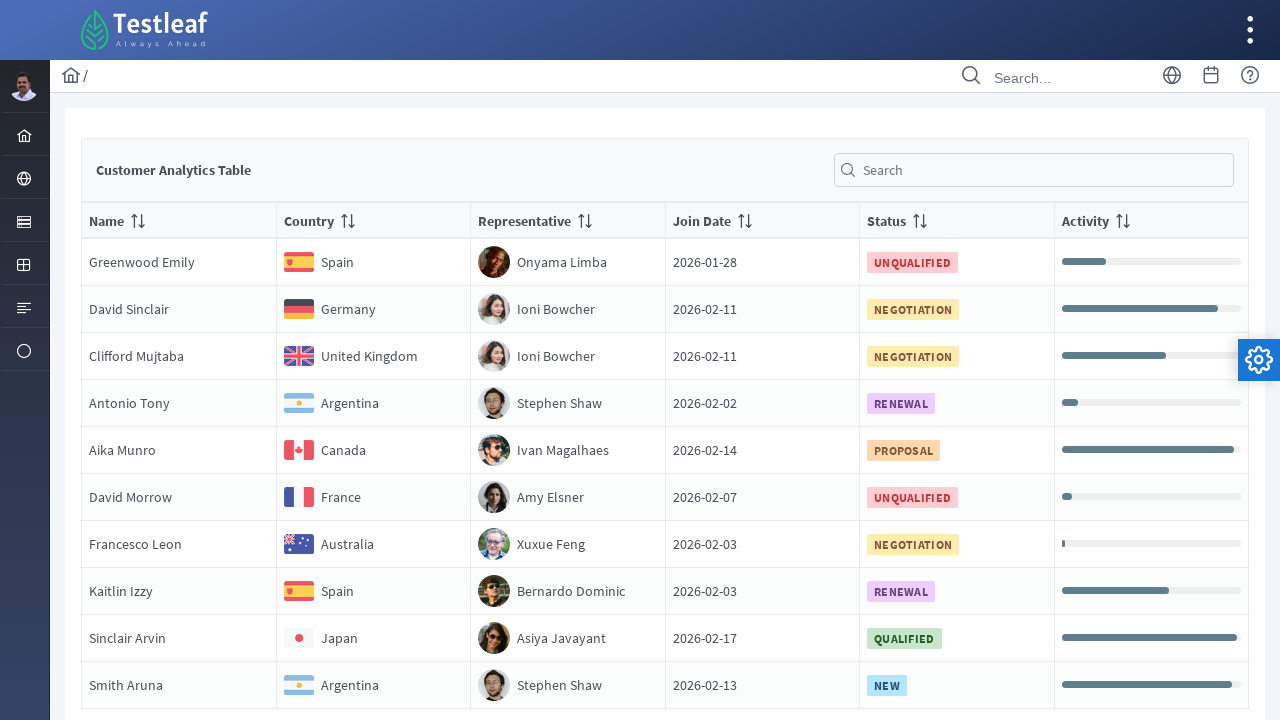

Retrieved table cell content at row 9, column 1: 'NameSinclair Arvin'
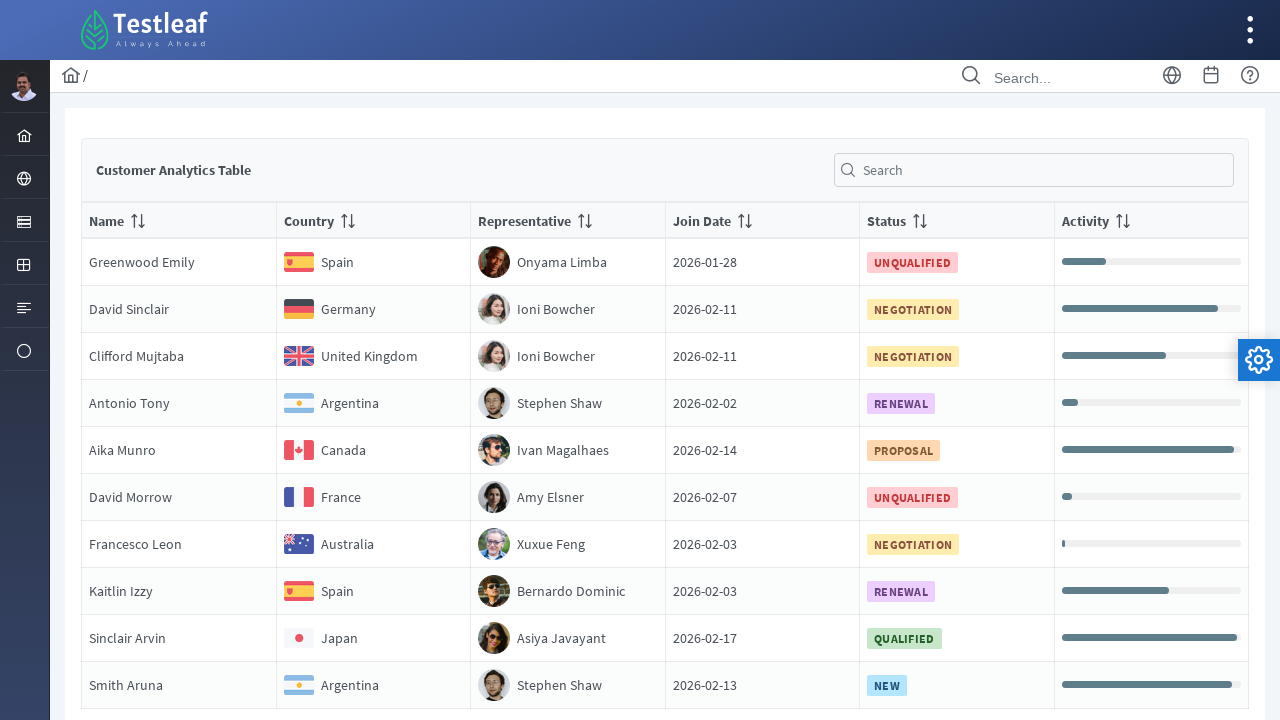

Retrieved table cell content at row 9, column 2: 'Country
                                Japan'
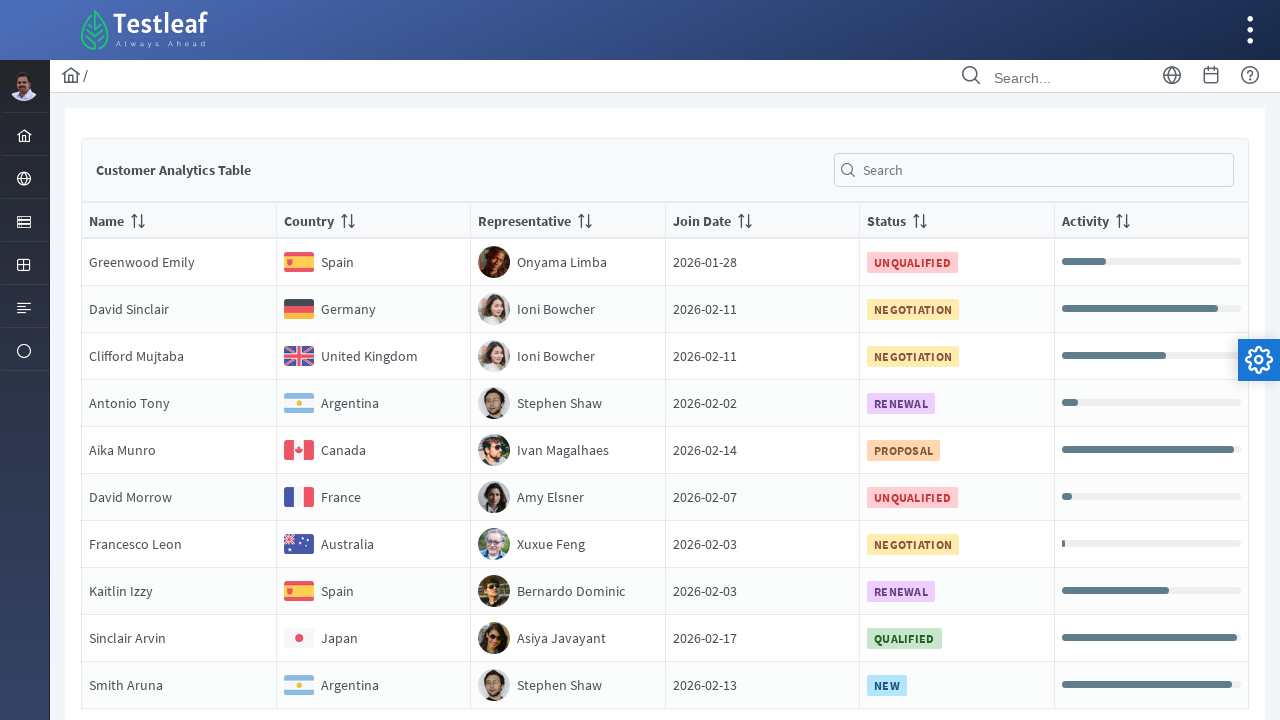

Retrieved table cell content at row 9, column 3: 'RepresentativeAsiya Javayant'
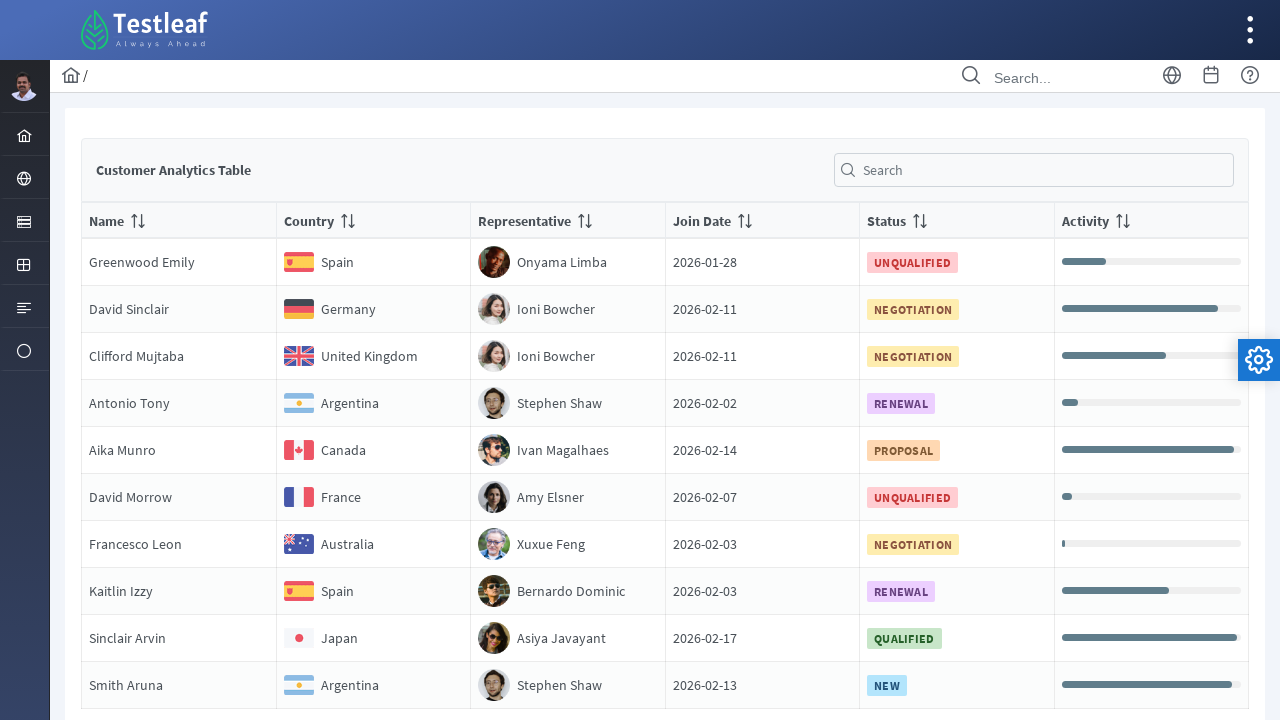

Retrieved table cell content at row 9, column 4: 'Join Date2026-02-17'
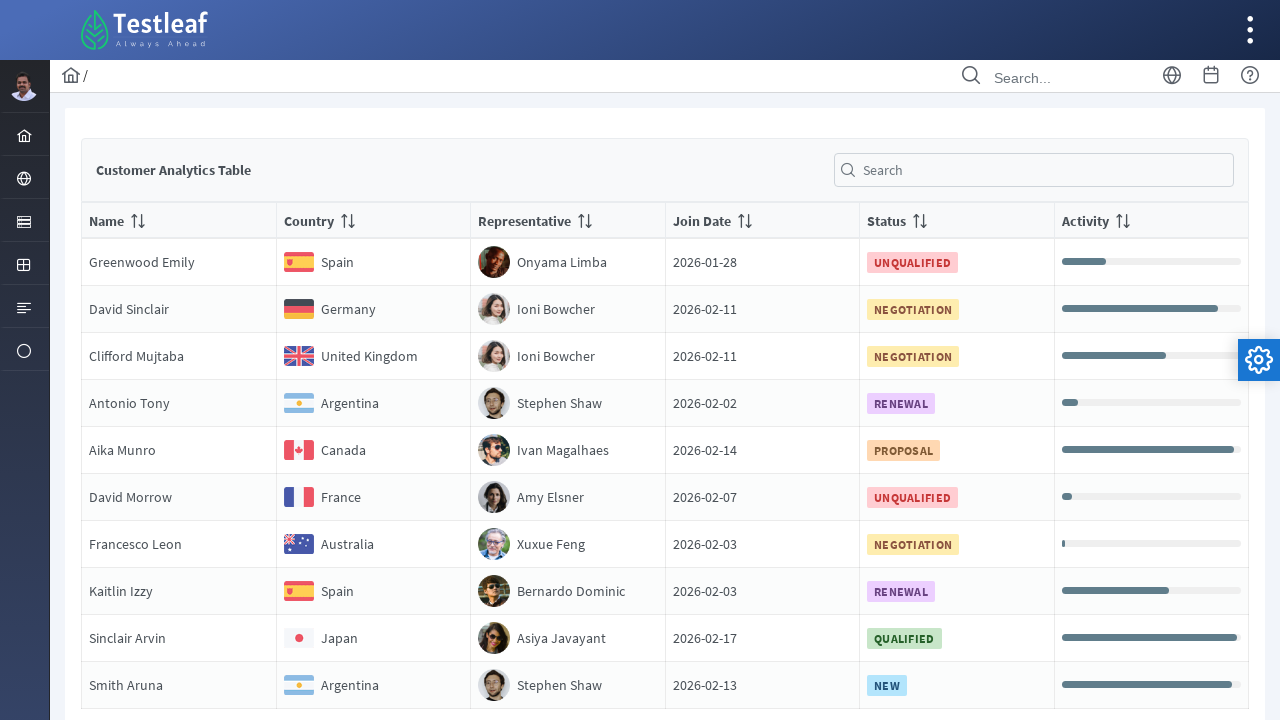

Retrieved table cell content at row 9, column 5: 'Status
                                QUALIFIED'
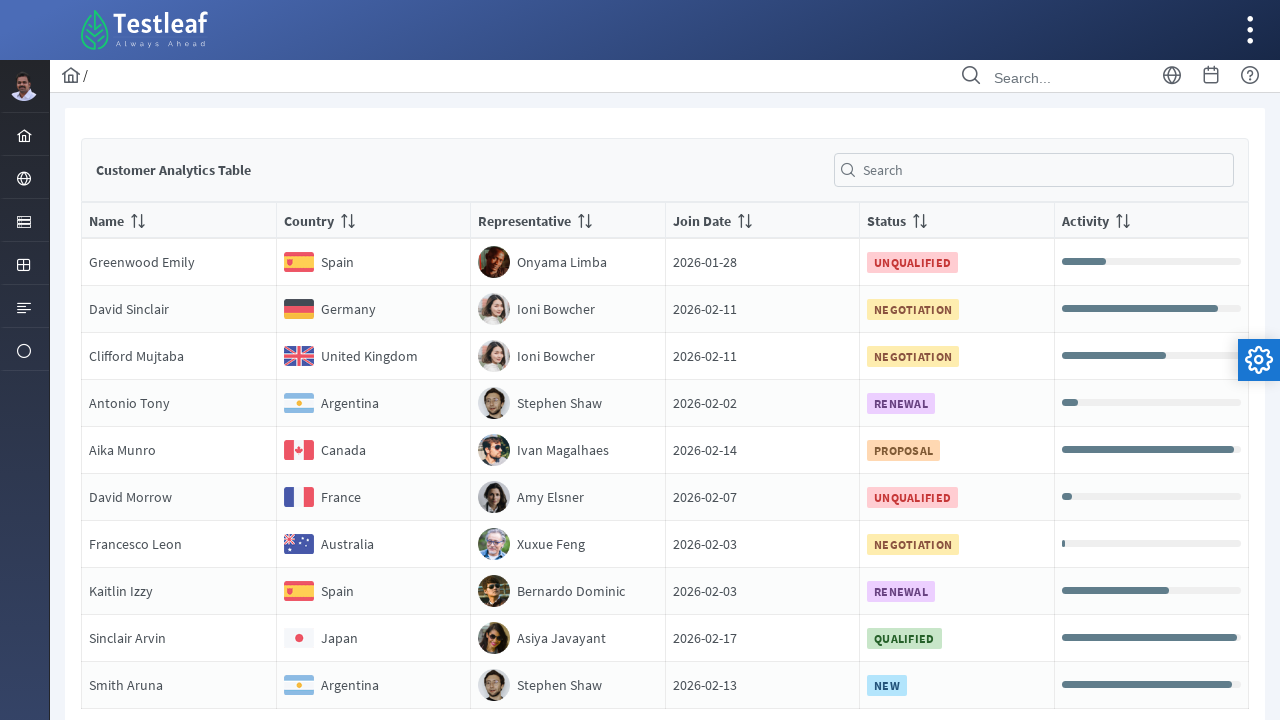

Retrieved table cell content at row 10, column 1: 'NameSmith Aruna'
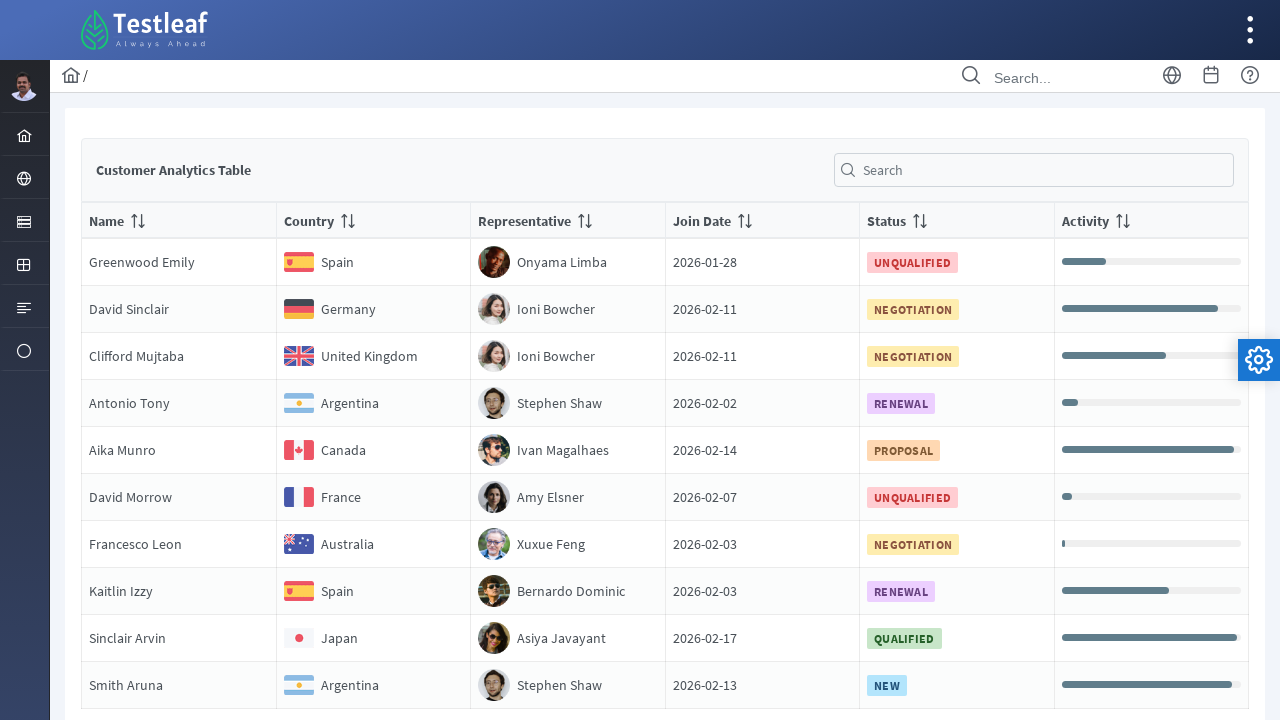

Retrieved table cell content at row 10, column 2: 'Country
                                Argentina'
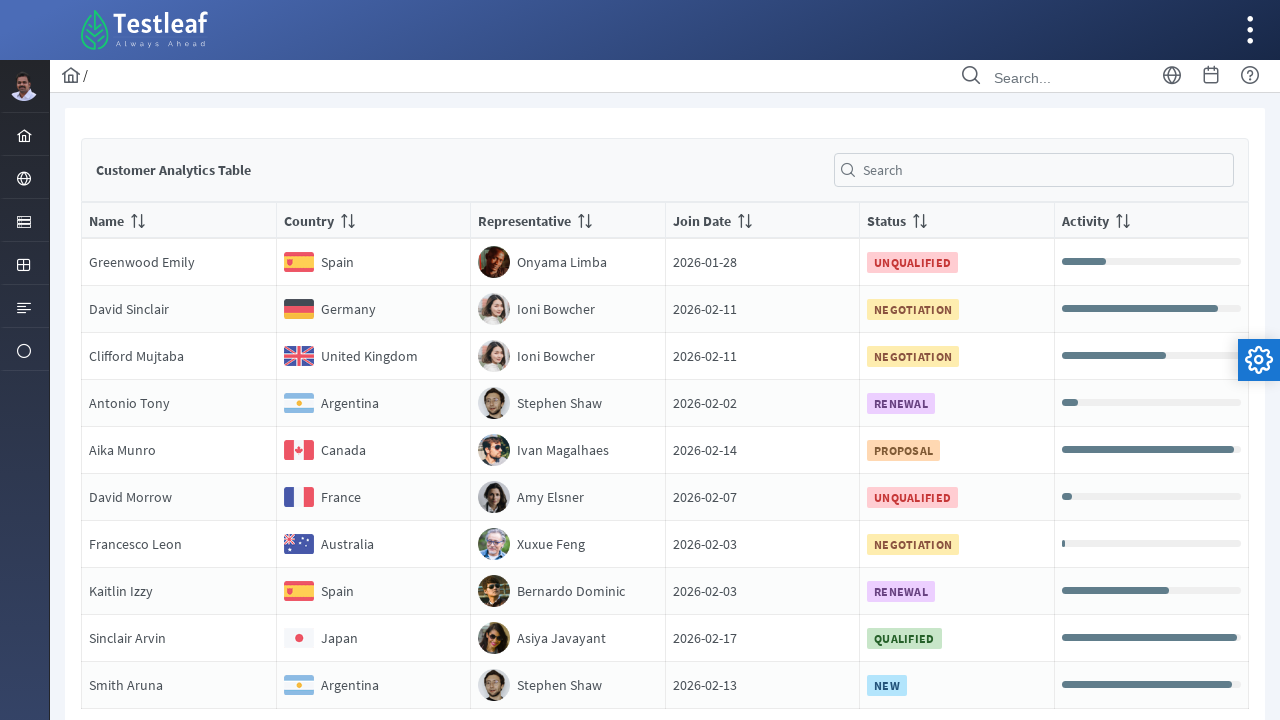

Retrieved table cell content at row 10, column 3: 'RepresentativeStephen Shaw'
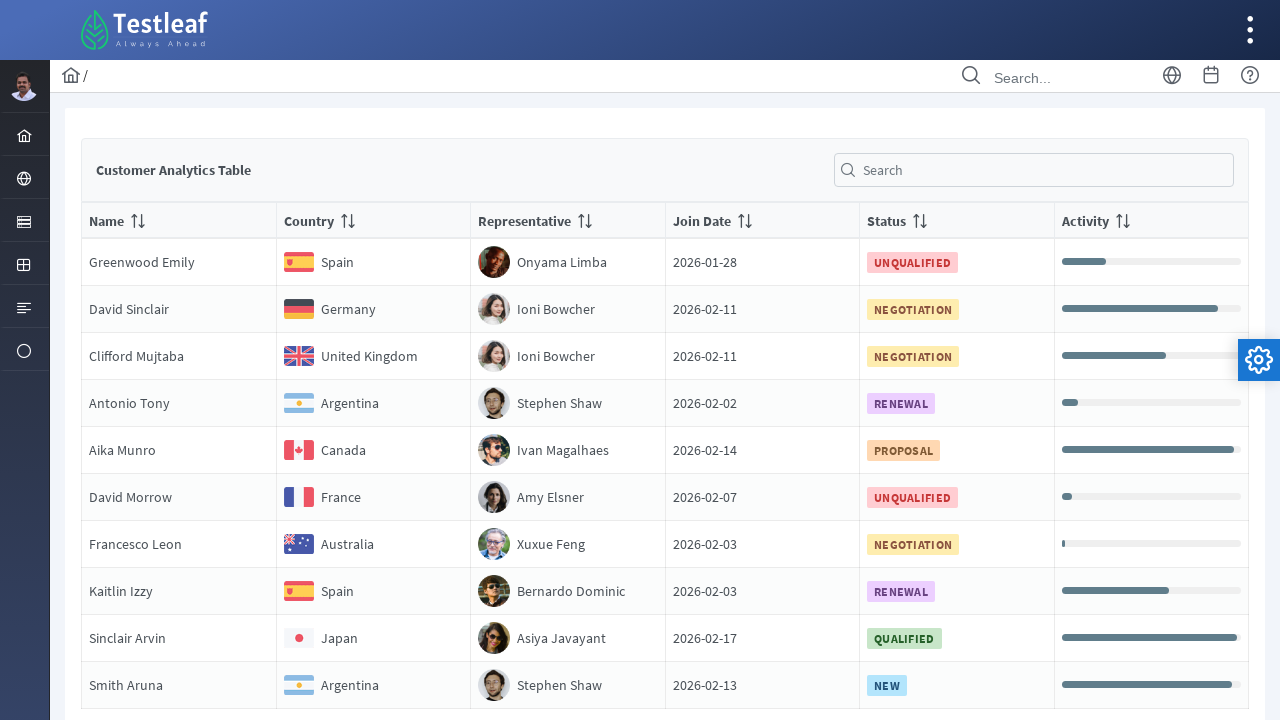

Retrieved table cell content at row 10, column 4: 'Join Date2026-02-13'
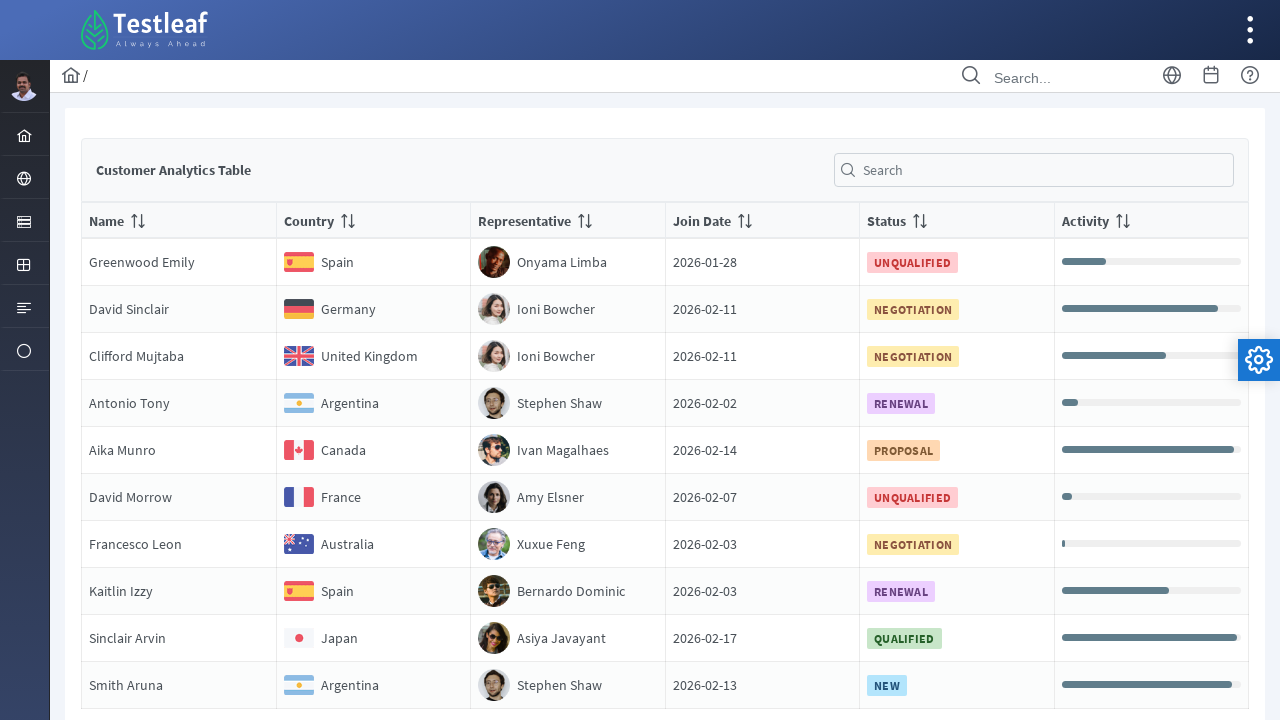

Retrieved table cell content at row 10, column 5: 'Status
                                NEW'
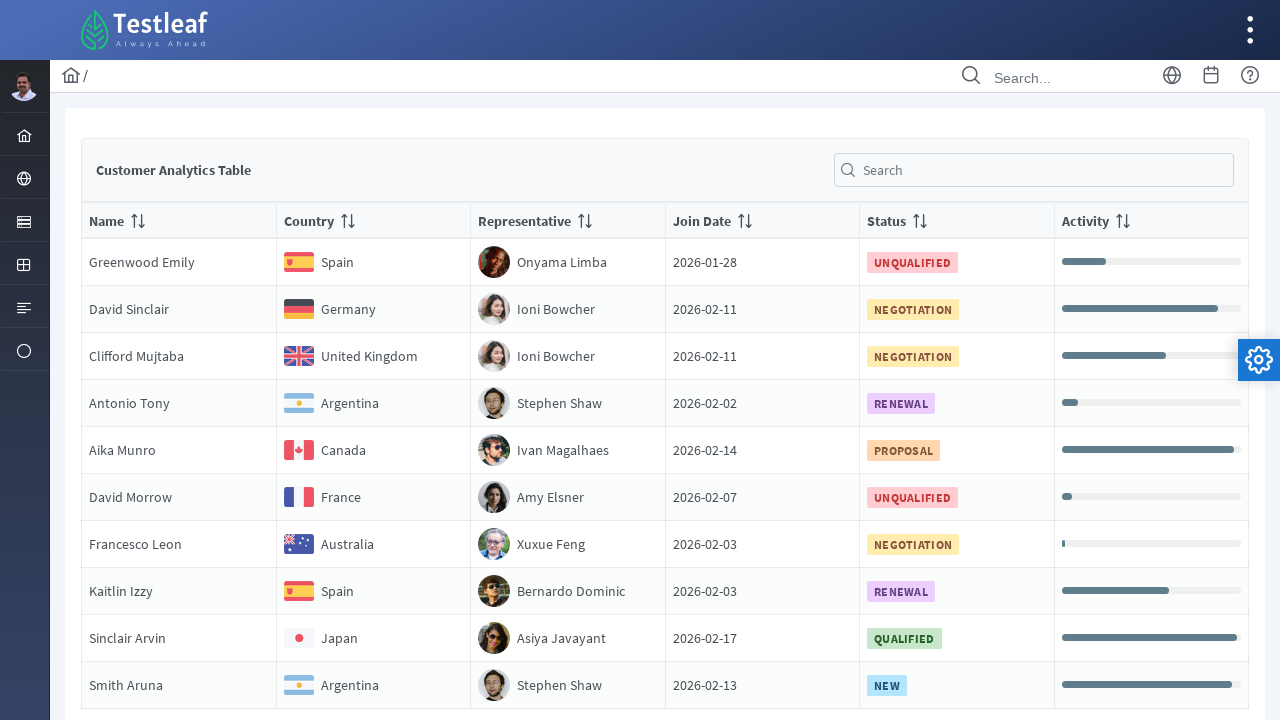

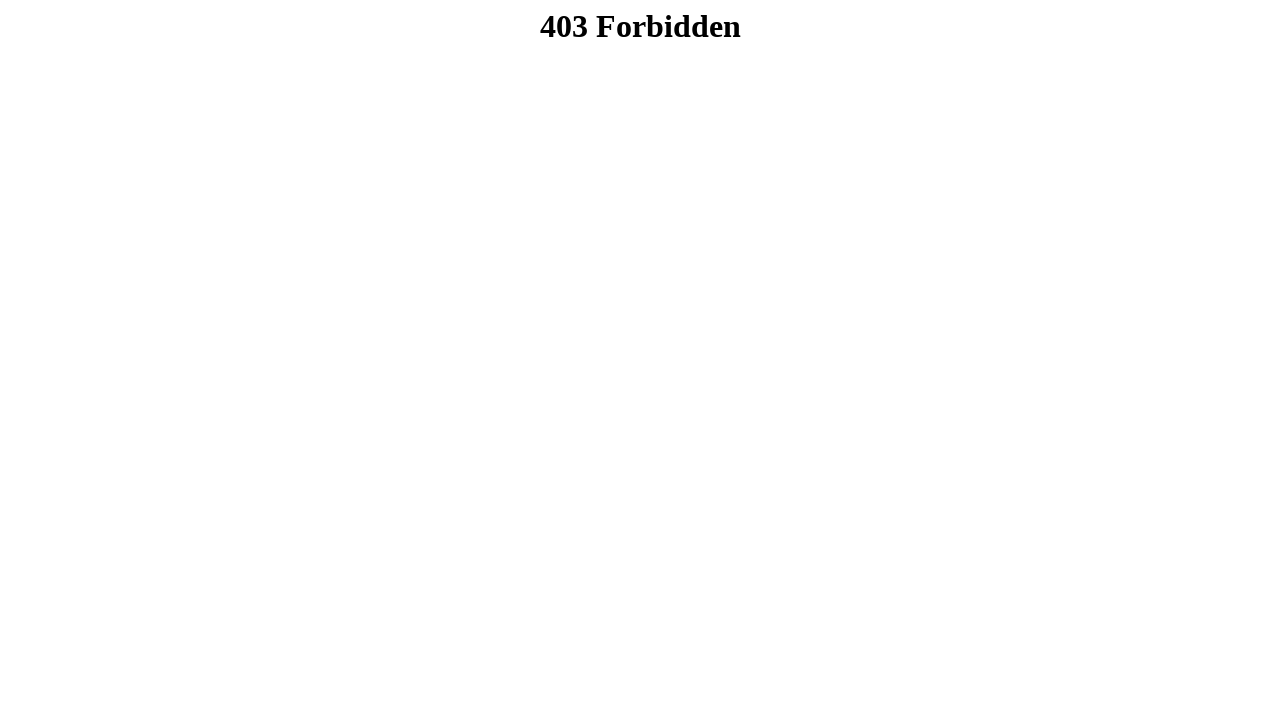